Tests dropdown menu functionality by selecting options from a dropdown that start with the letter "B"

Starting URL: https://www.globalsqa.com/demo-site/select-dropdown-menu/

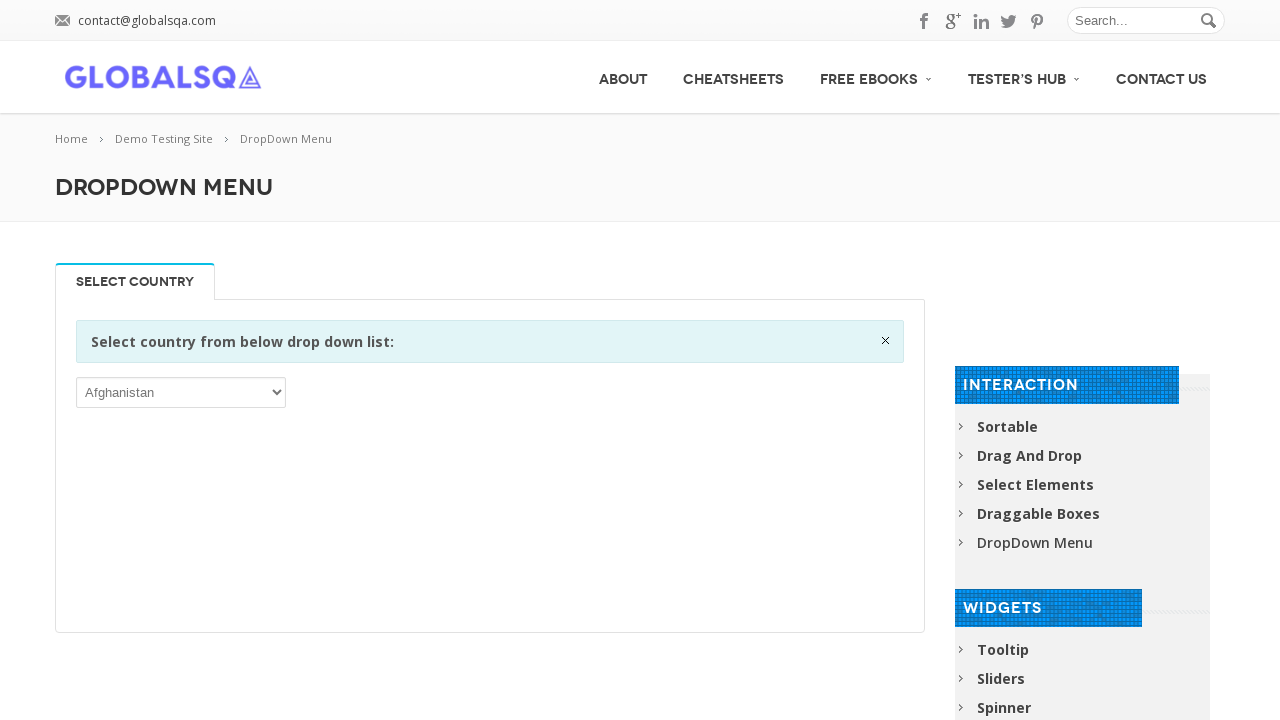

Waited for dropdown to be visible
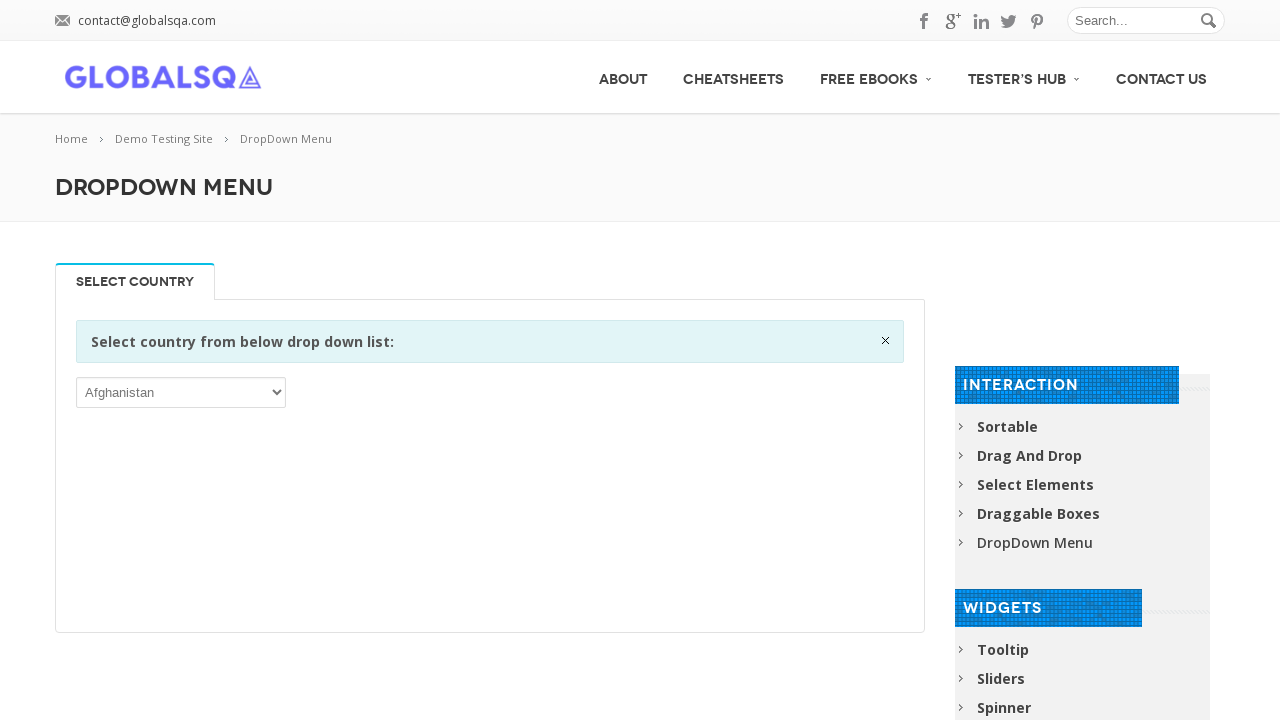

Located the dropdown menu element
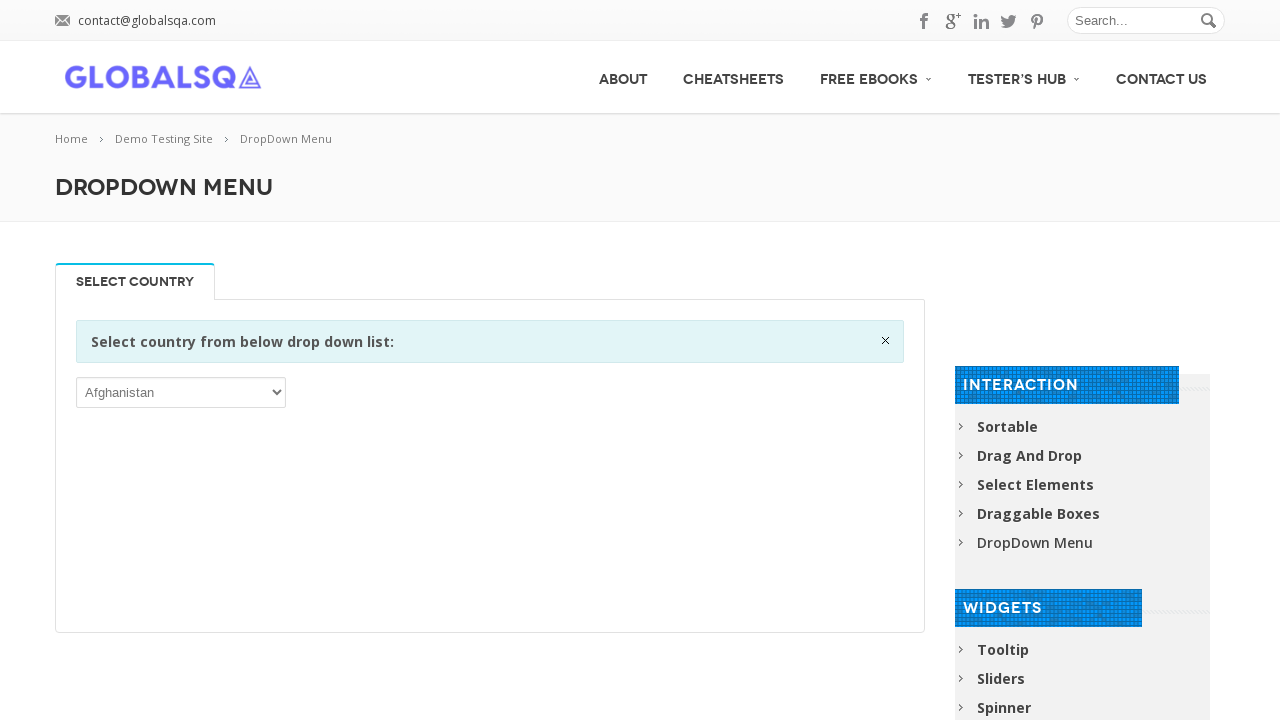

Retrieved all dropdown options
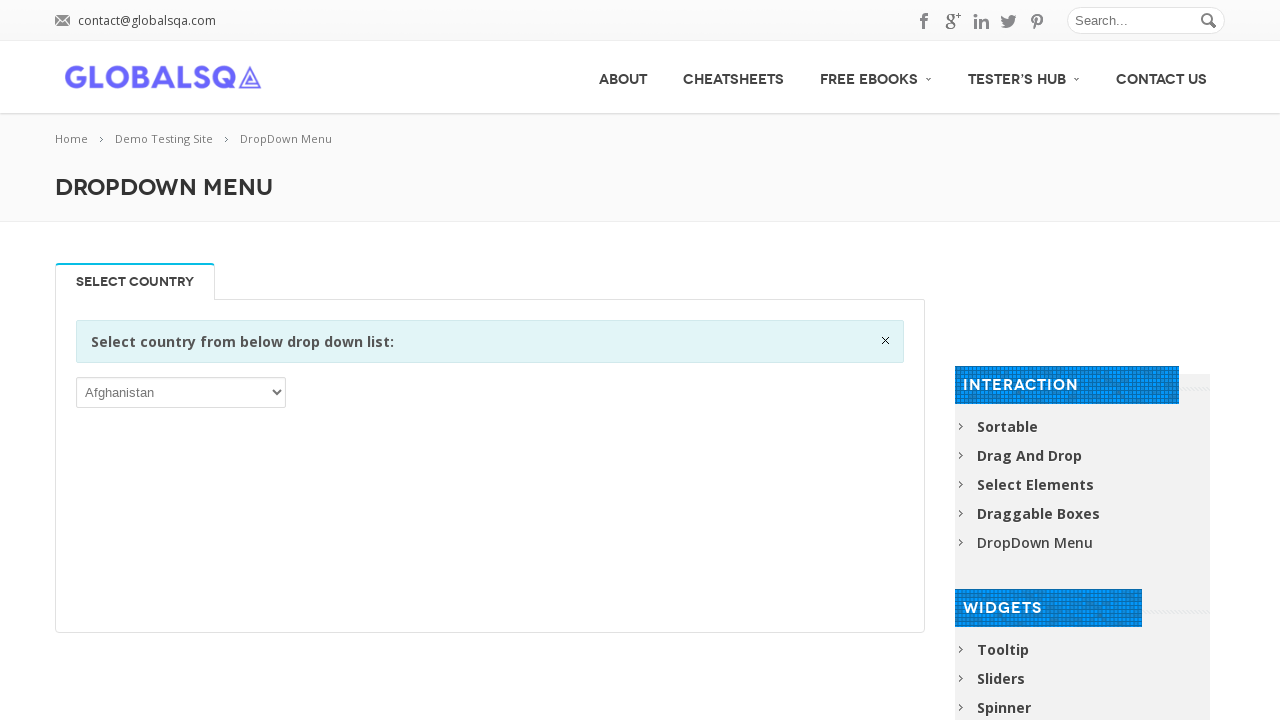

Selected dropdown option: Bahamas on select
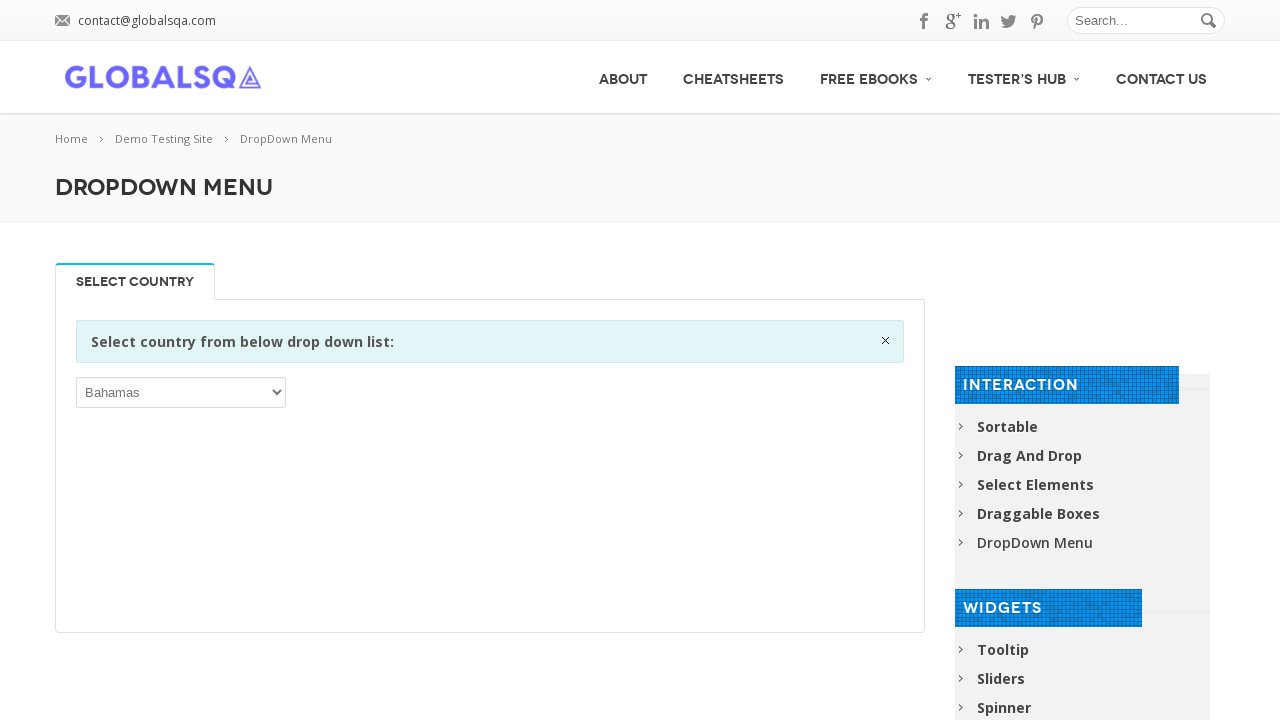

Paused briefly to observe selection
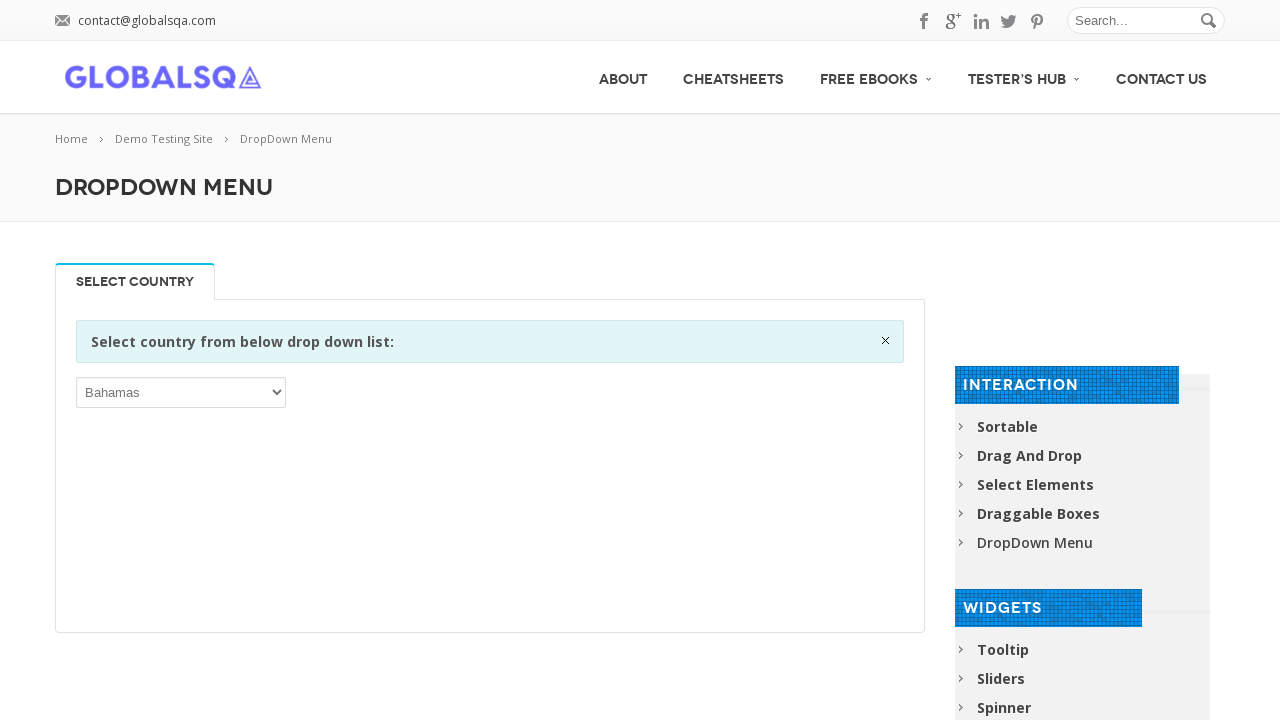

Selected dropdown option: Bahrain on select
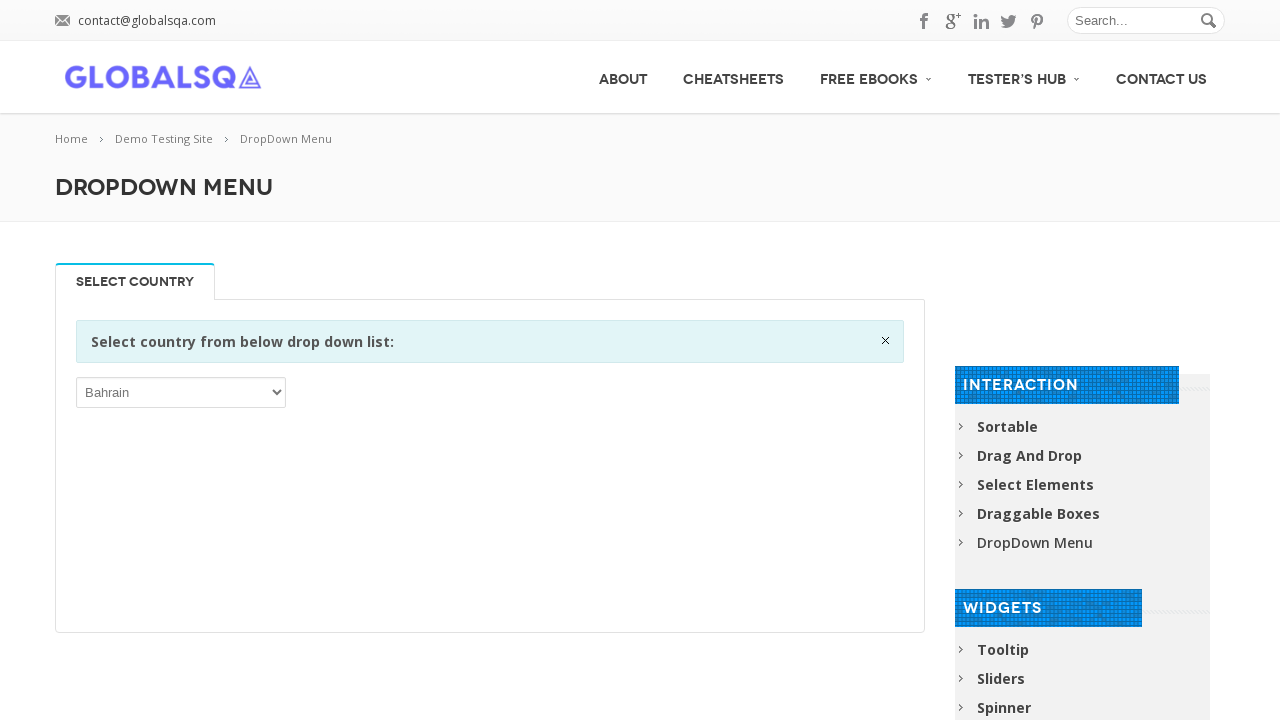

Paused briefly to observe selection
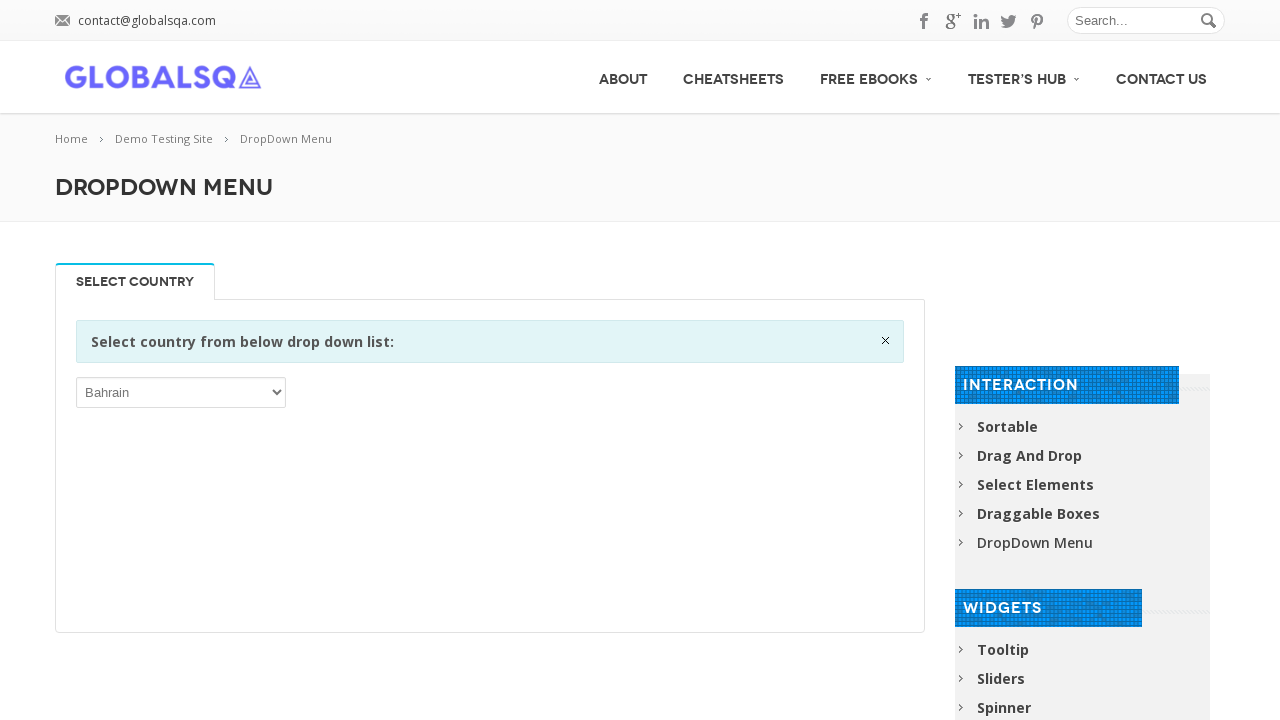

Selected dropdown option: Bangladesh on select
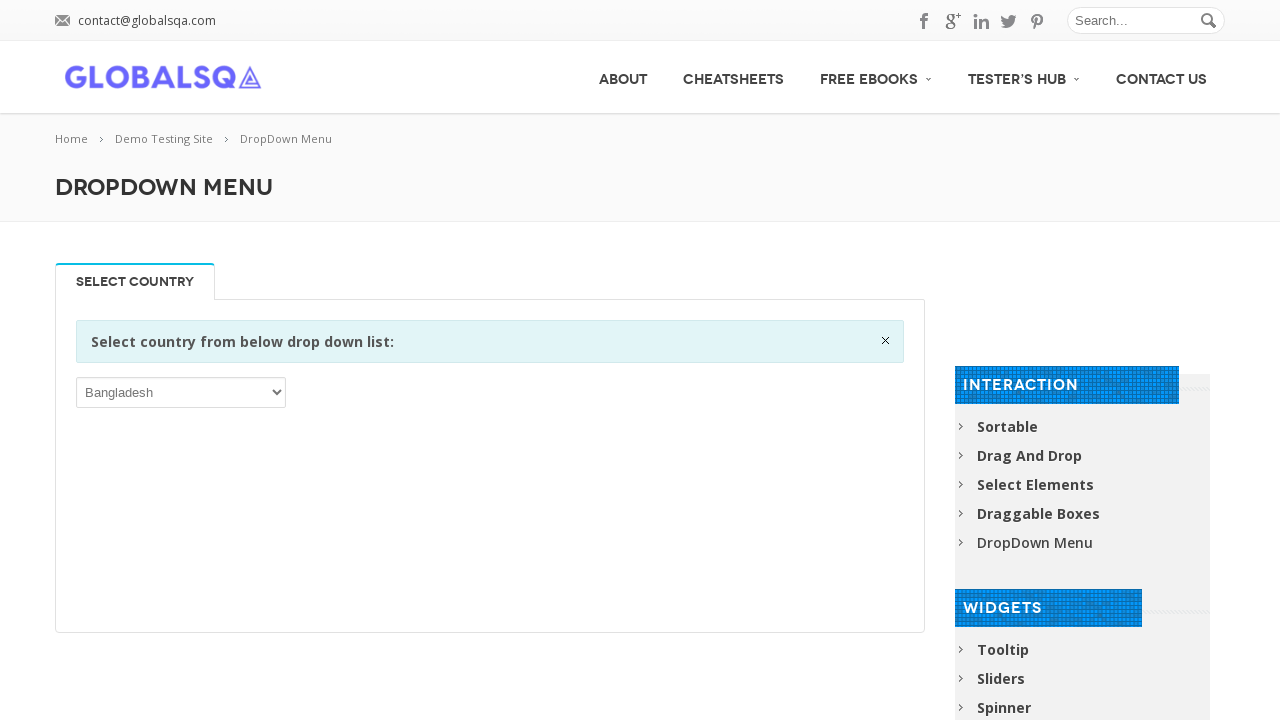

Paused briefly to observe selection
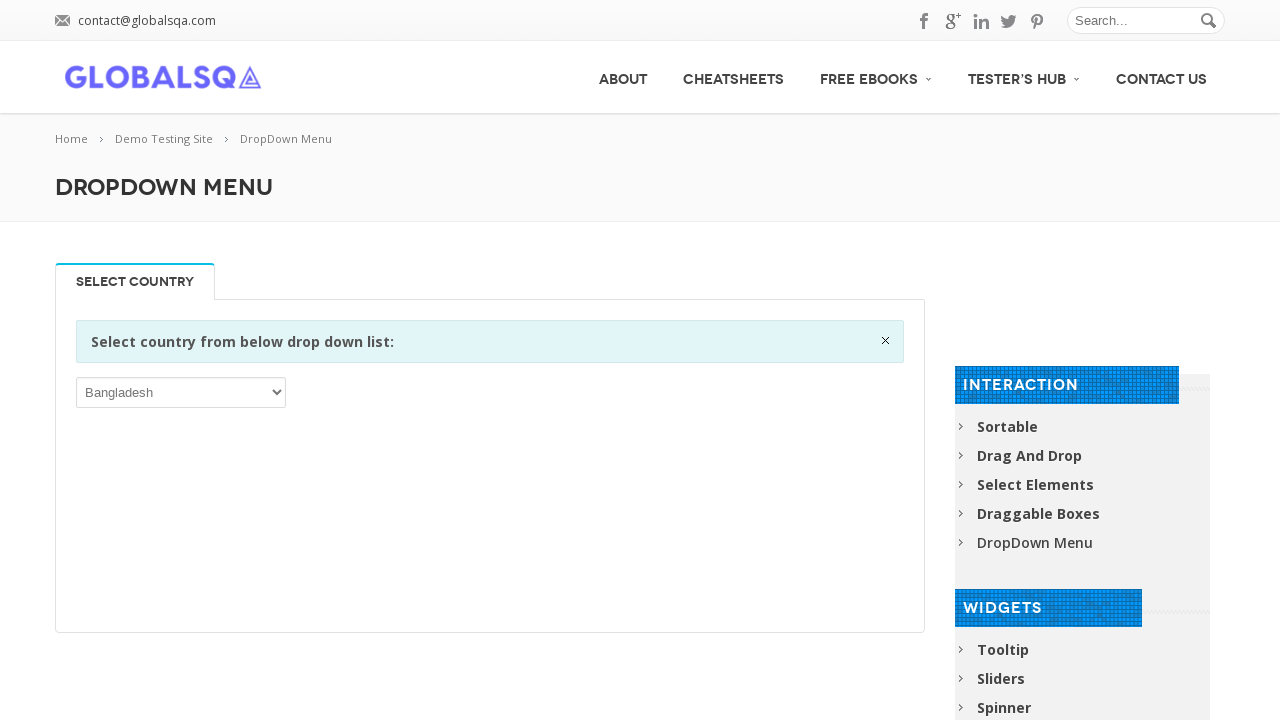

Selected dropdown option: Barbados on select
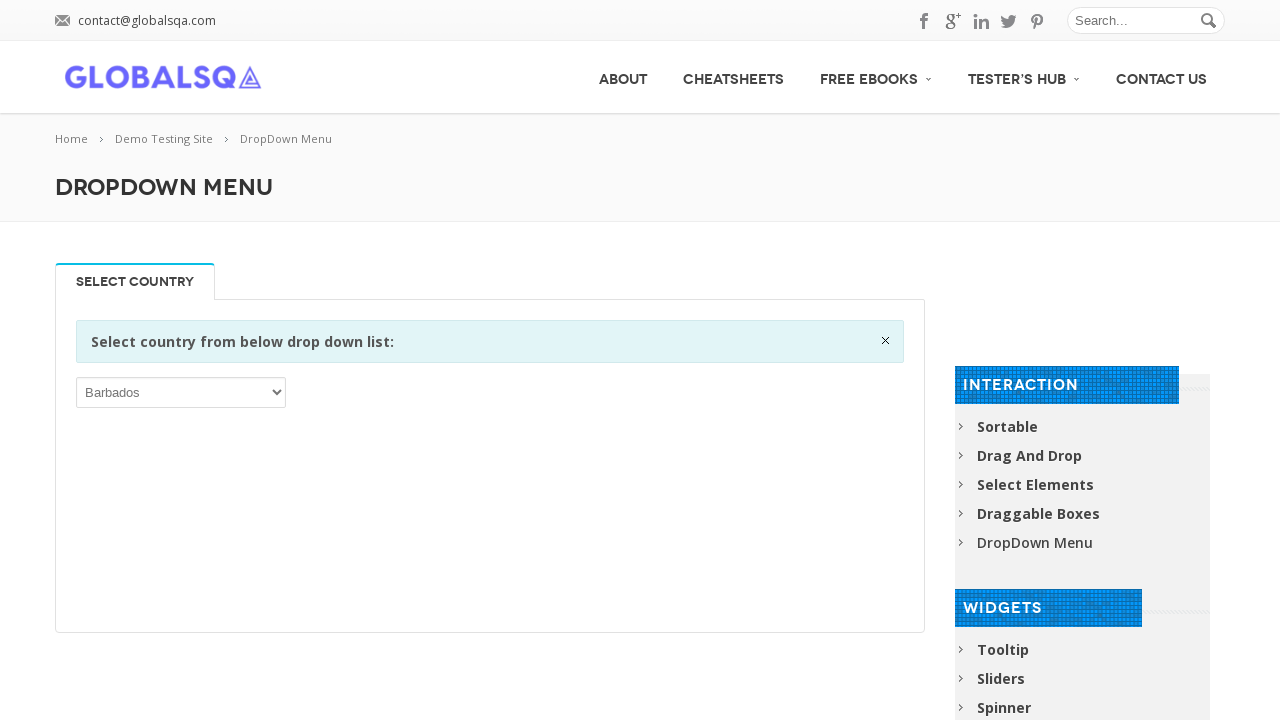

Paused briefly to observe selection
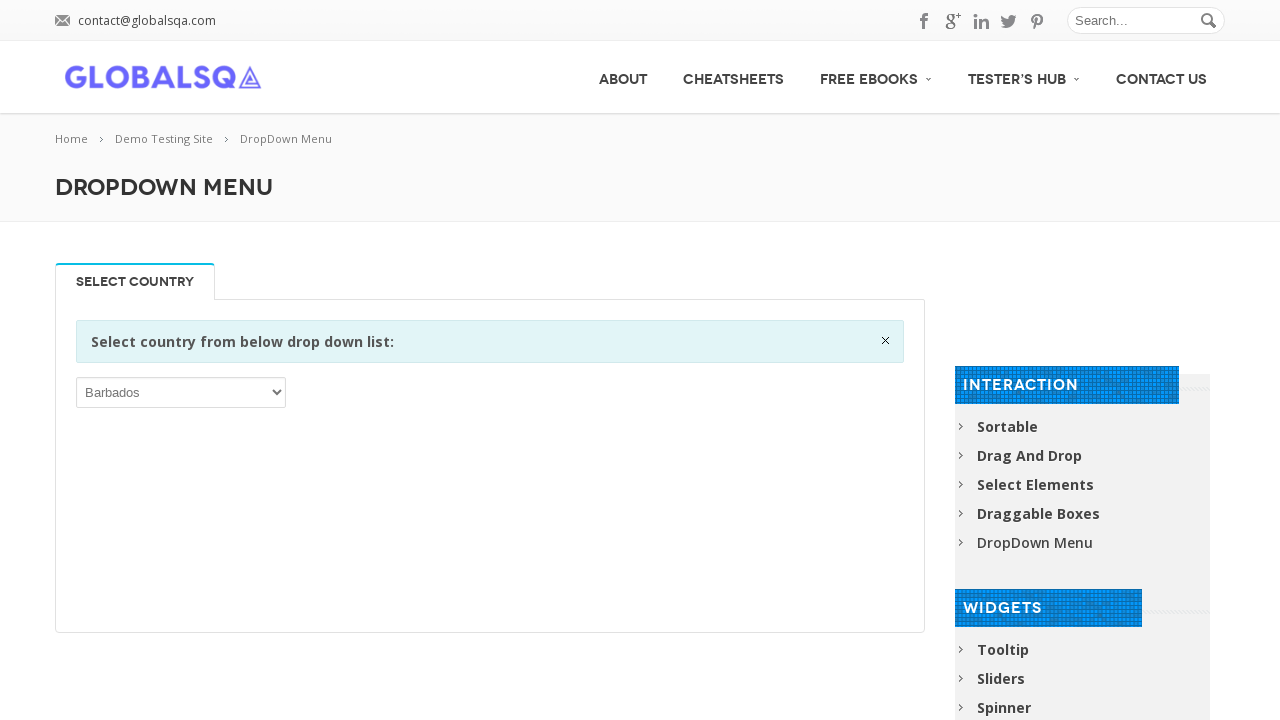

Selected dropdown option: Belarus on select
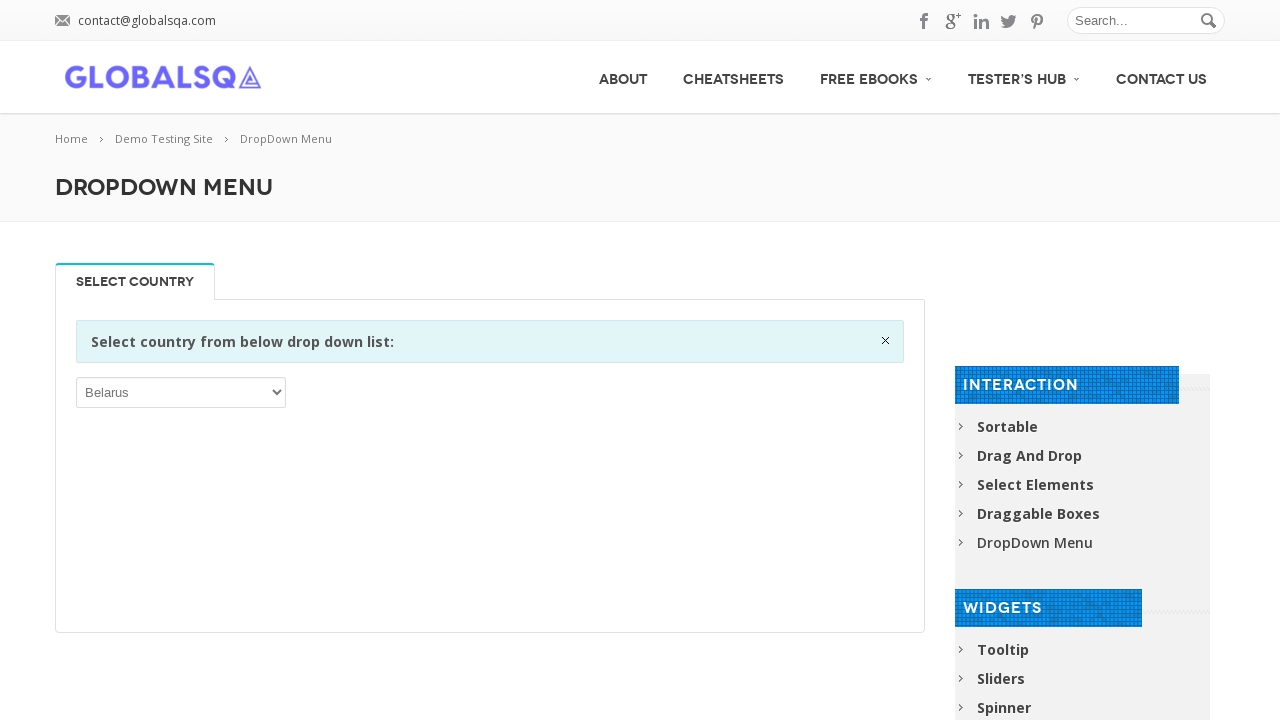

Paused briefly to observe selection
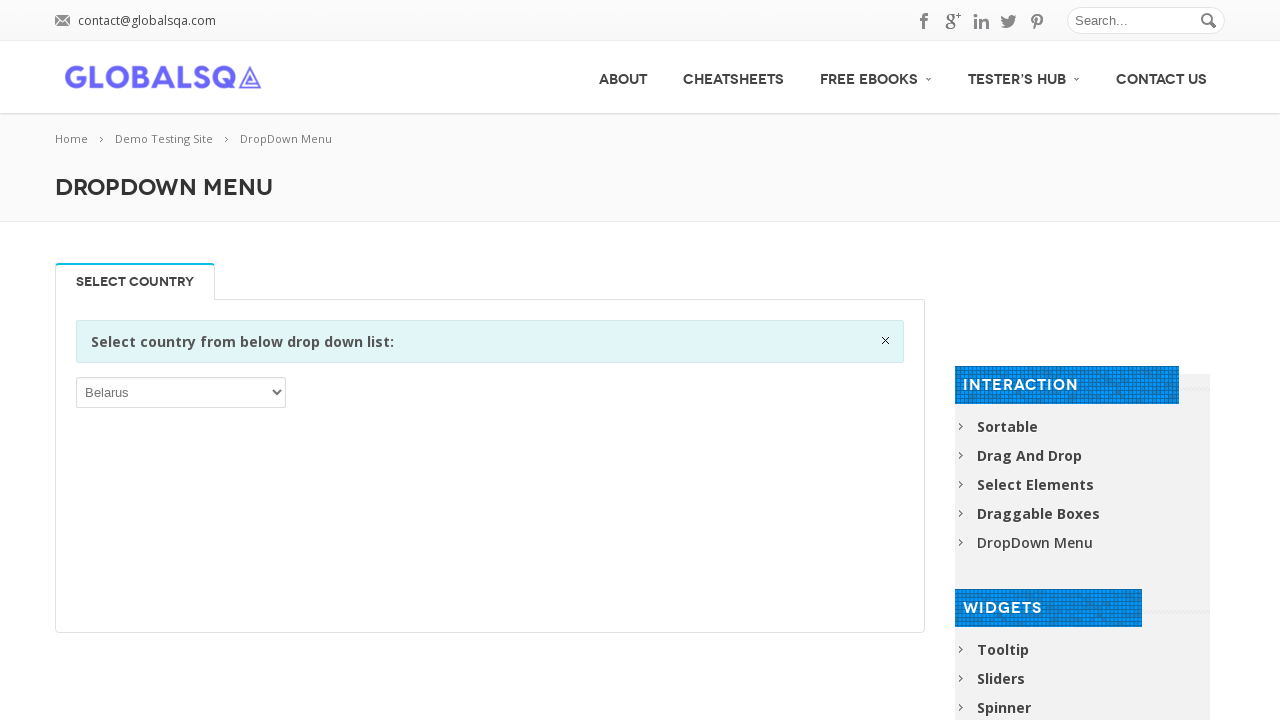

Selected dropdown option: Belgium on select
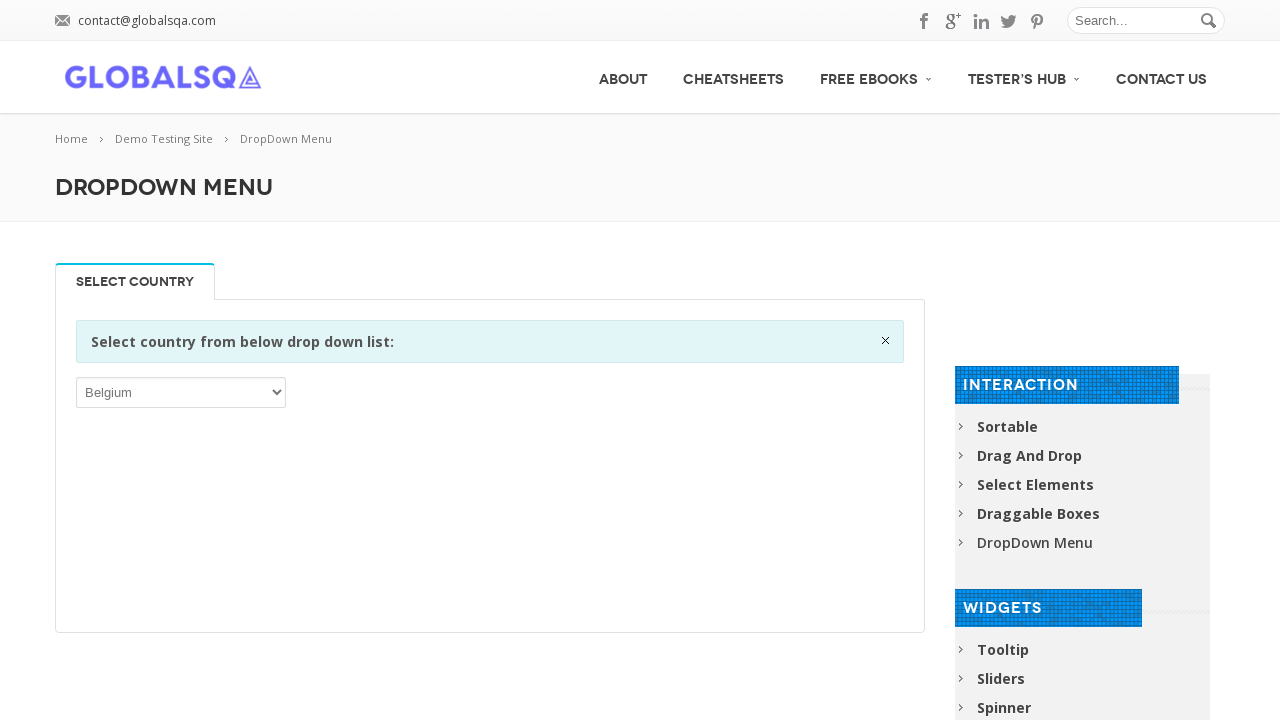

Paused briefly to observe selection
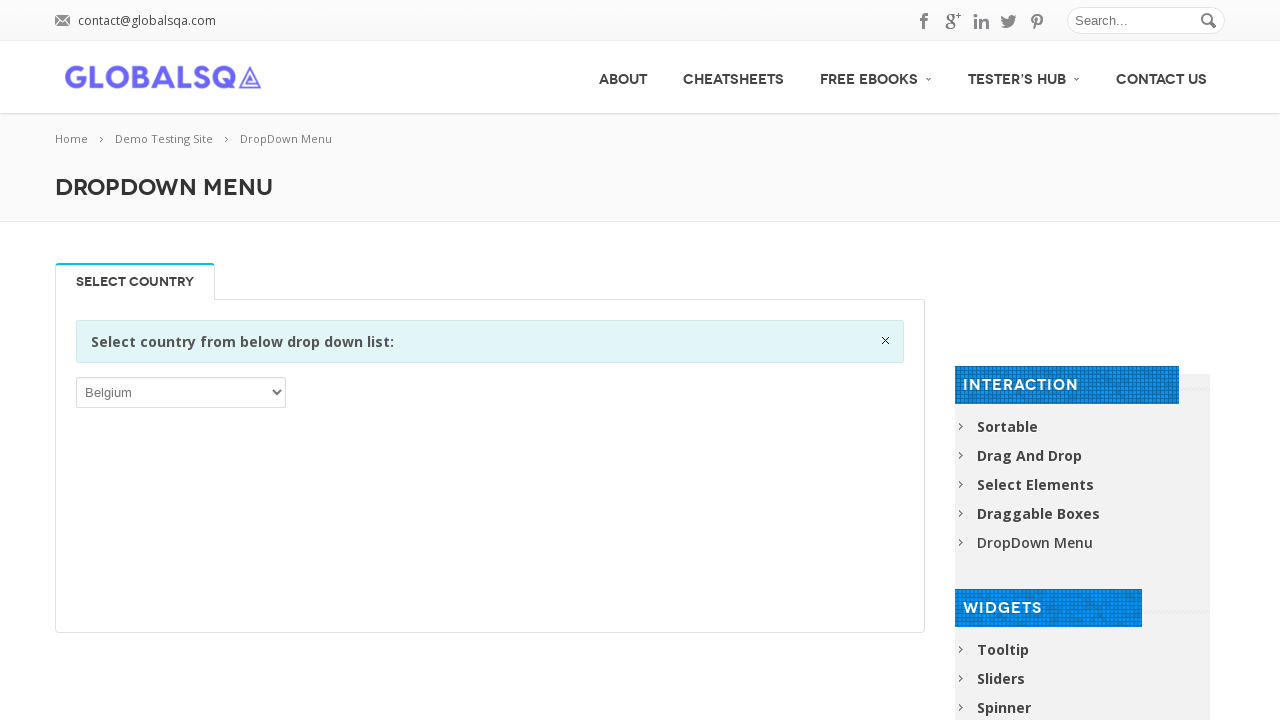

Selected dropdown option: Belize on select
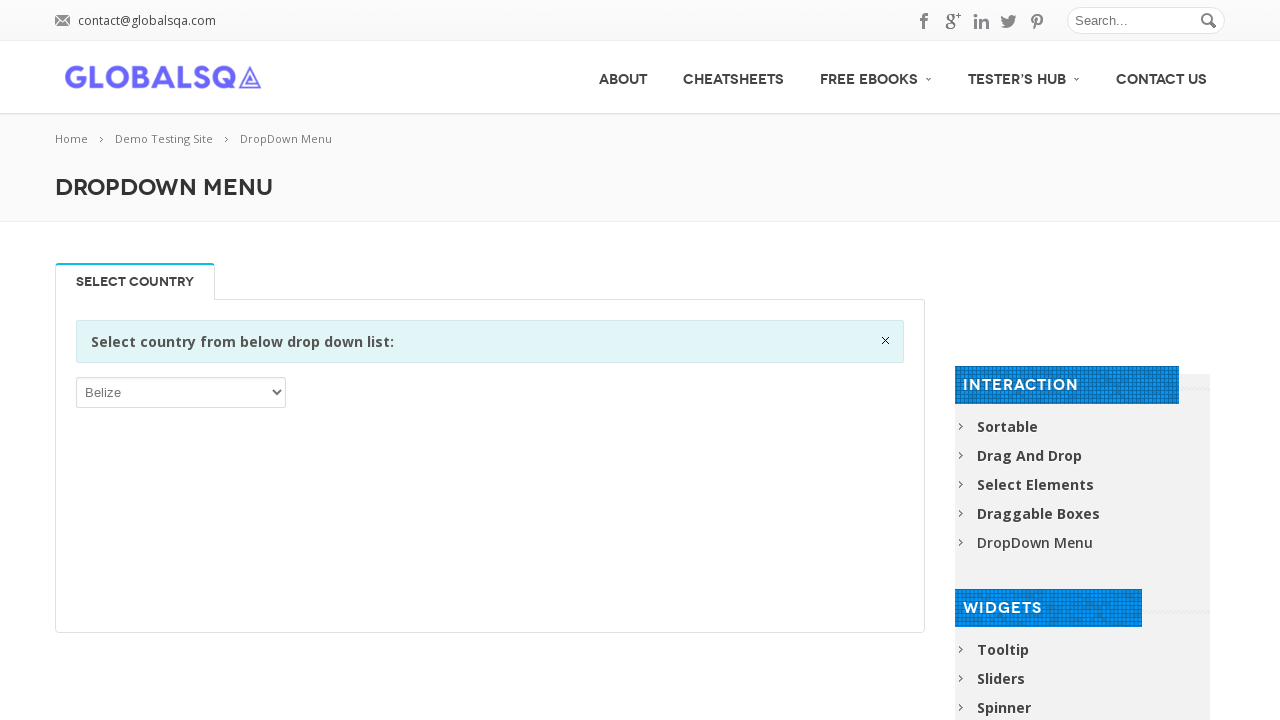

Paused briefly to observe selection
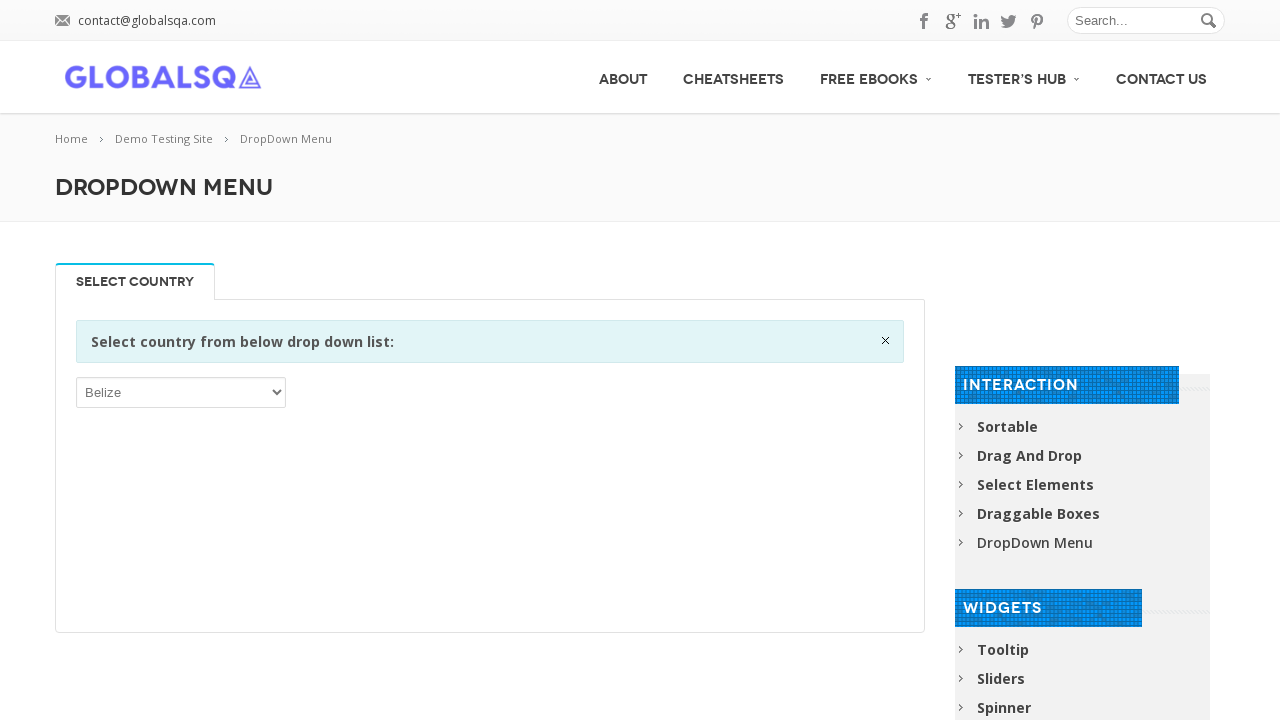

Selected dropdown option: Benin on select
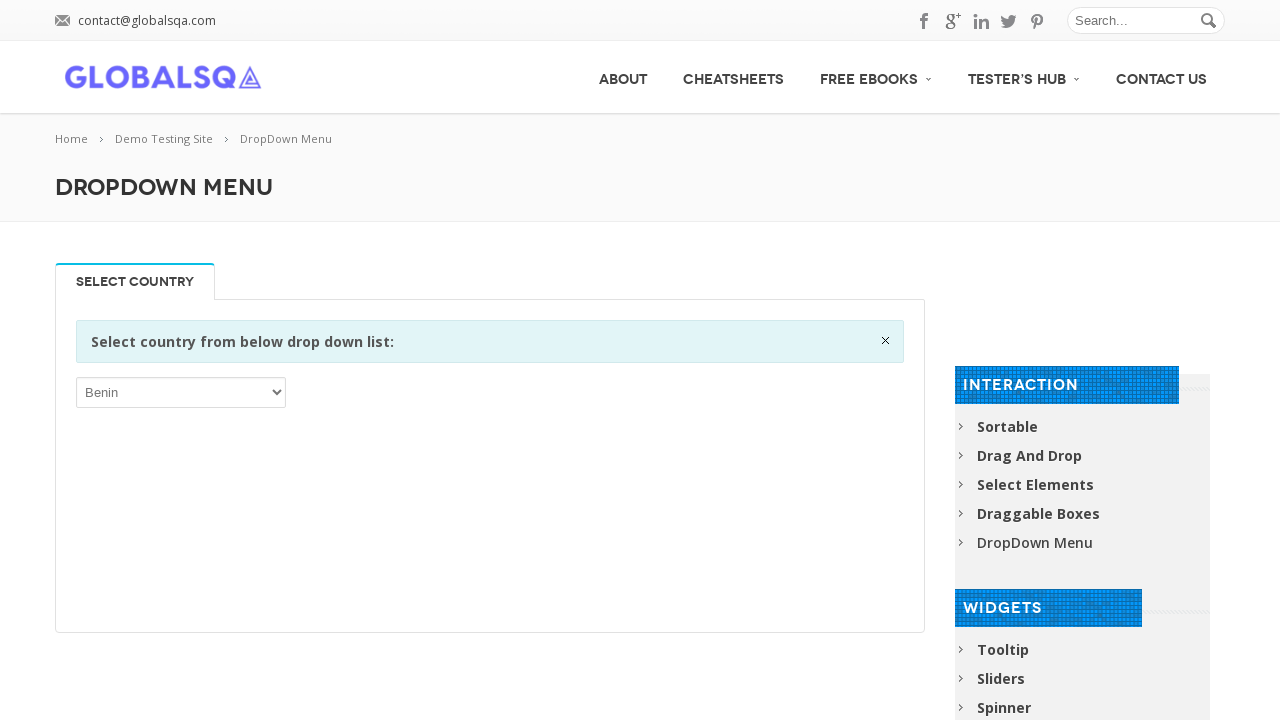

Paused briefly to observe selection
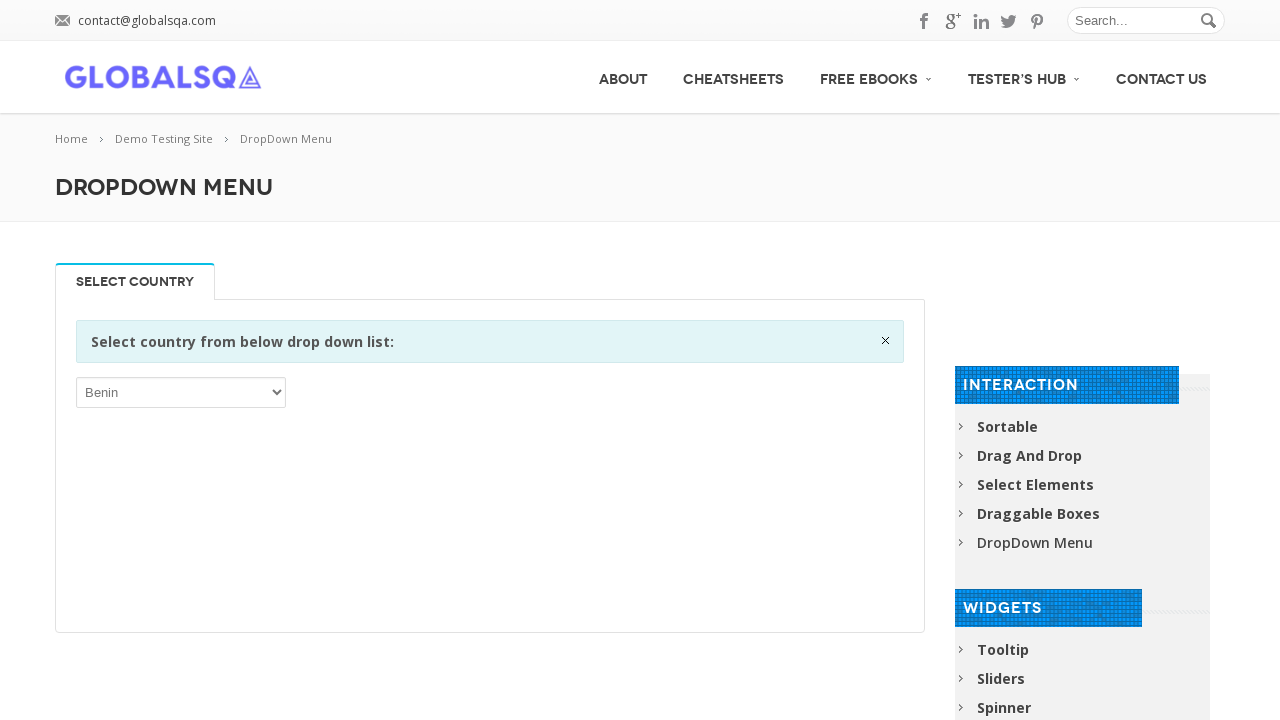

Selected dropdown option: Bermuda on select
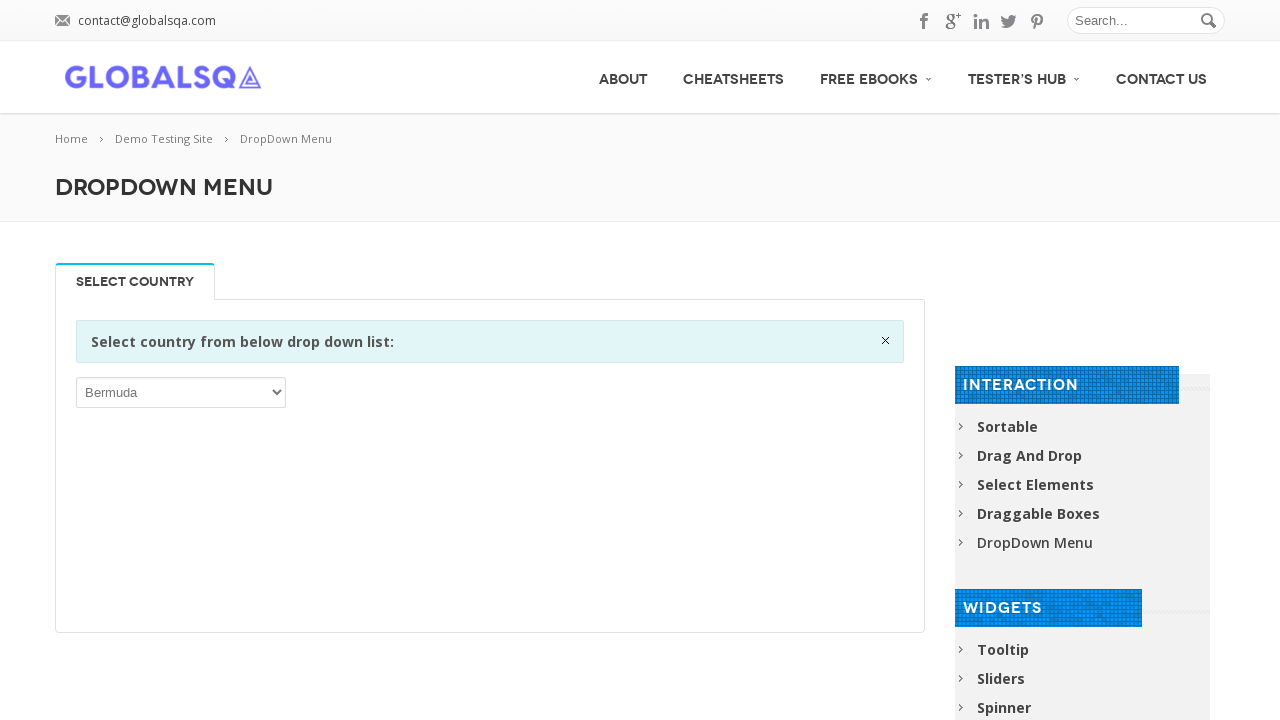

Paused briefly to observe selection
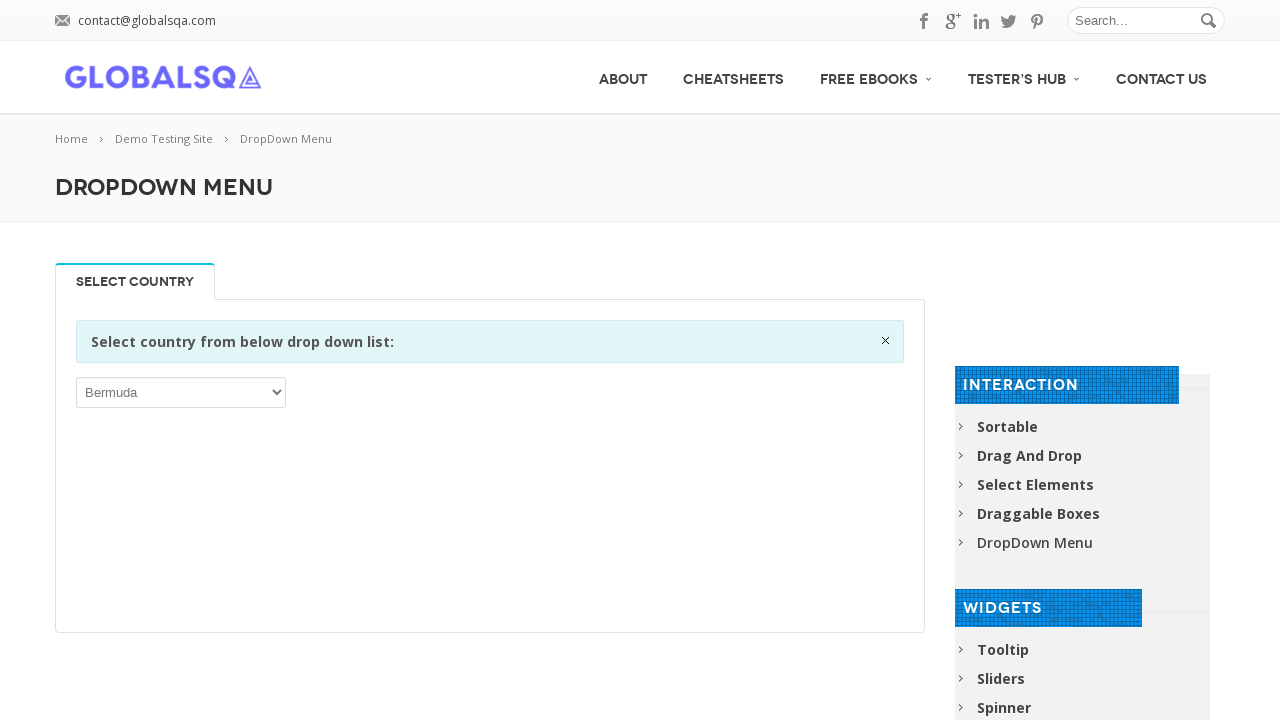

Selected dropdown option: Bhutan on select
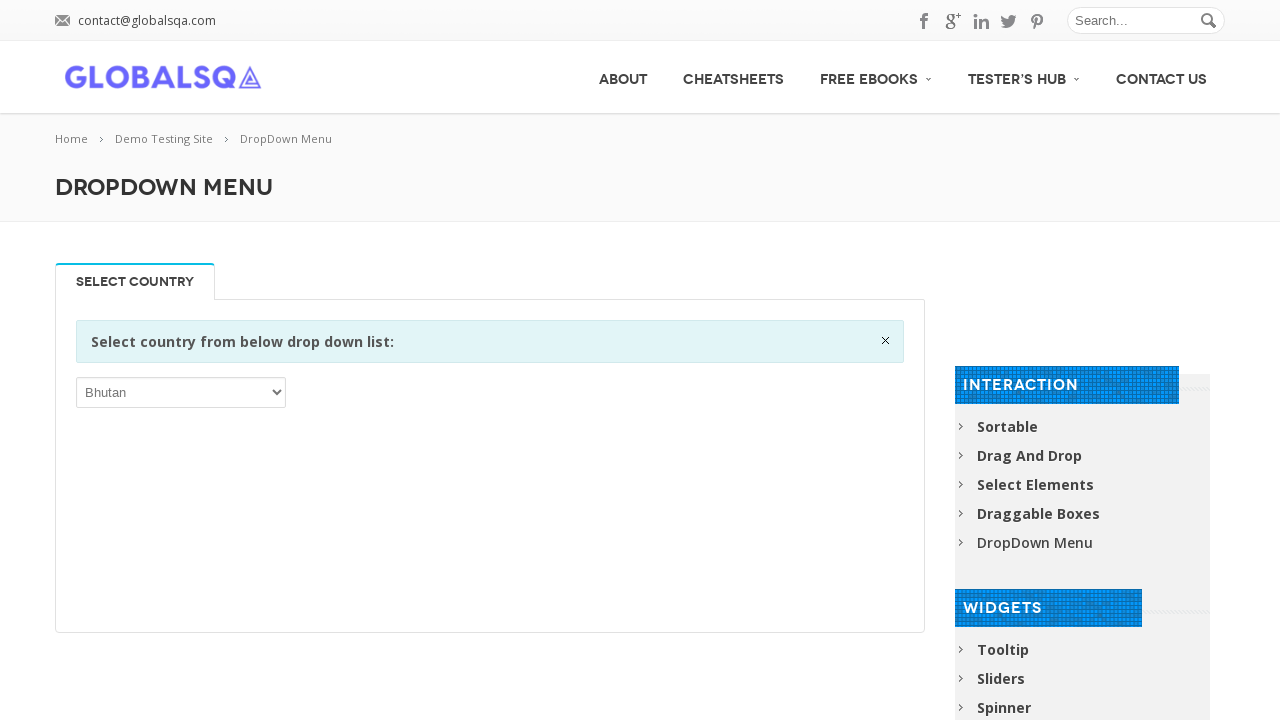

Paused briefly to observe selection
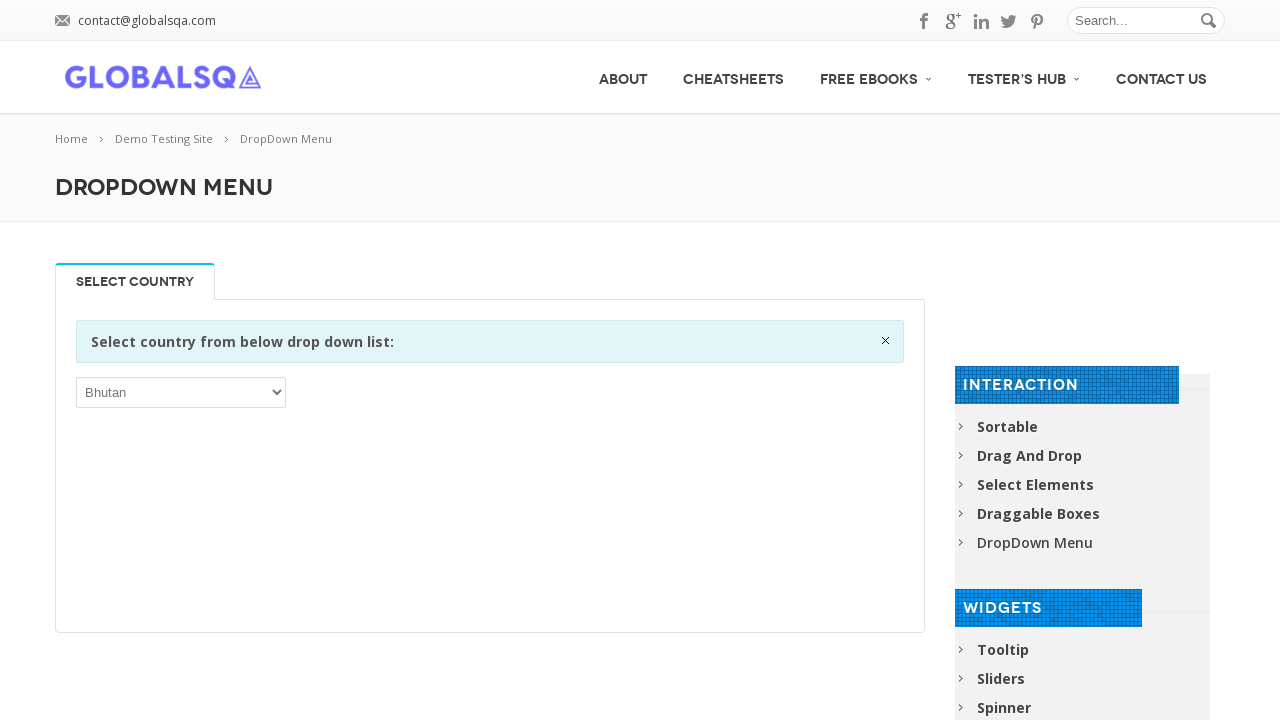

Selected dropdown option: Bolivia, Plurinational State of on select
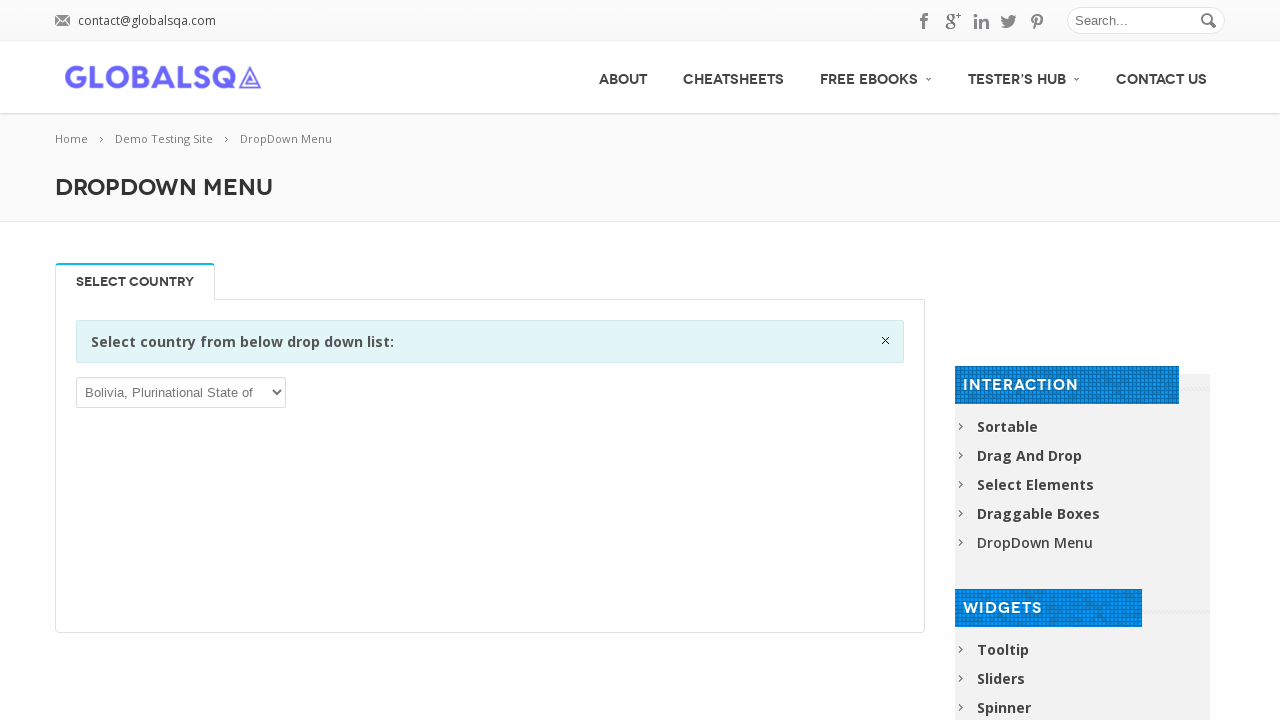

Paused briefly to observe selection
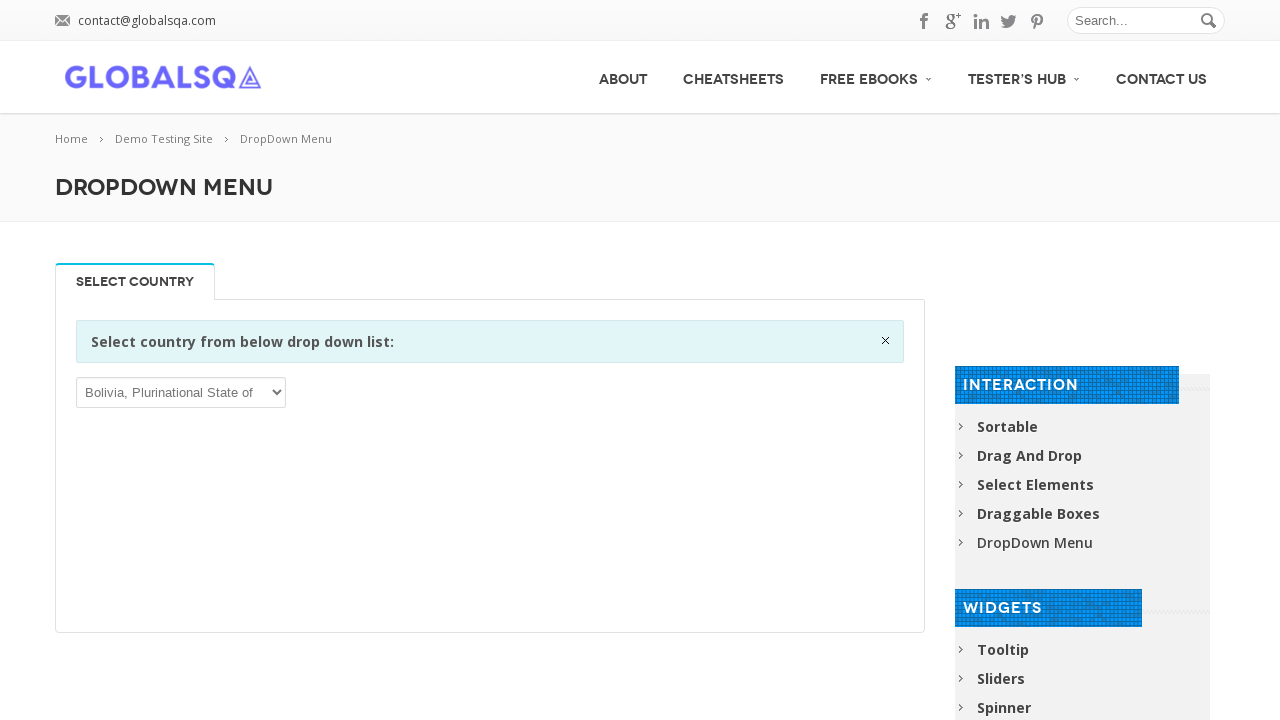

Selected dropdown option: Bonaire, Sint Eustatius and Saba on select
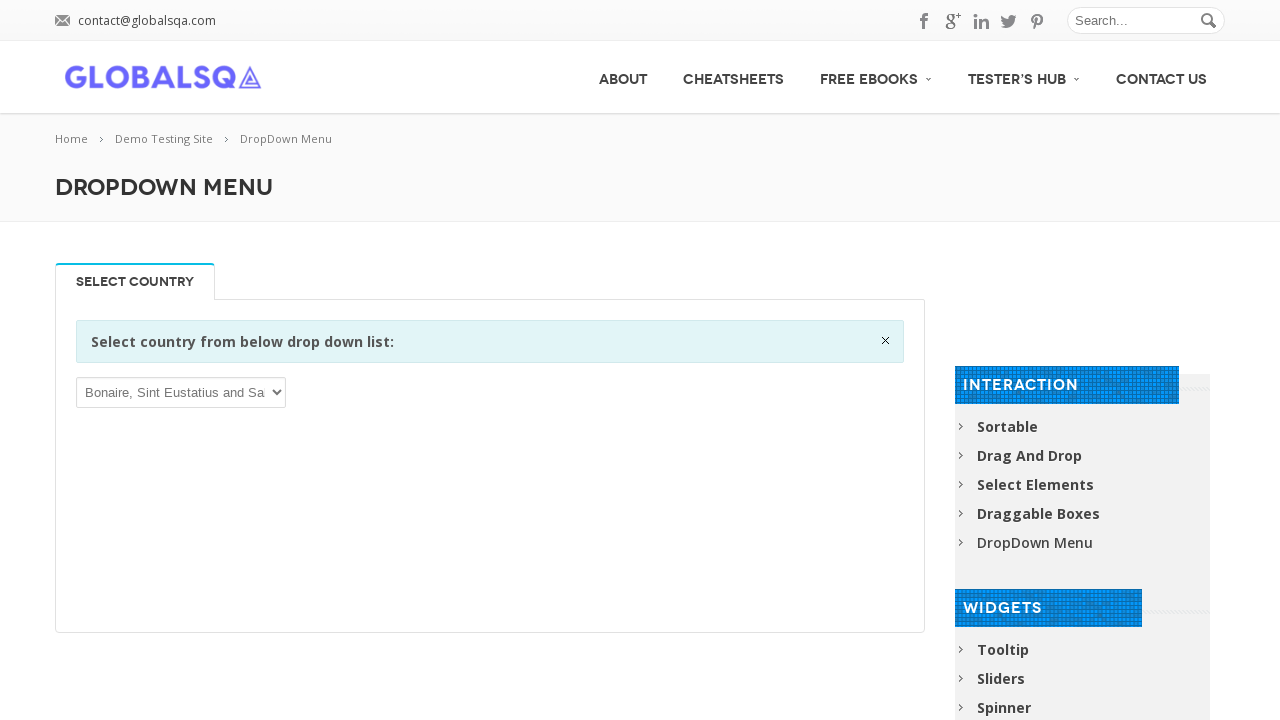

Paused briefly to observe selection
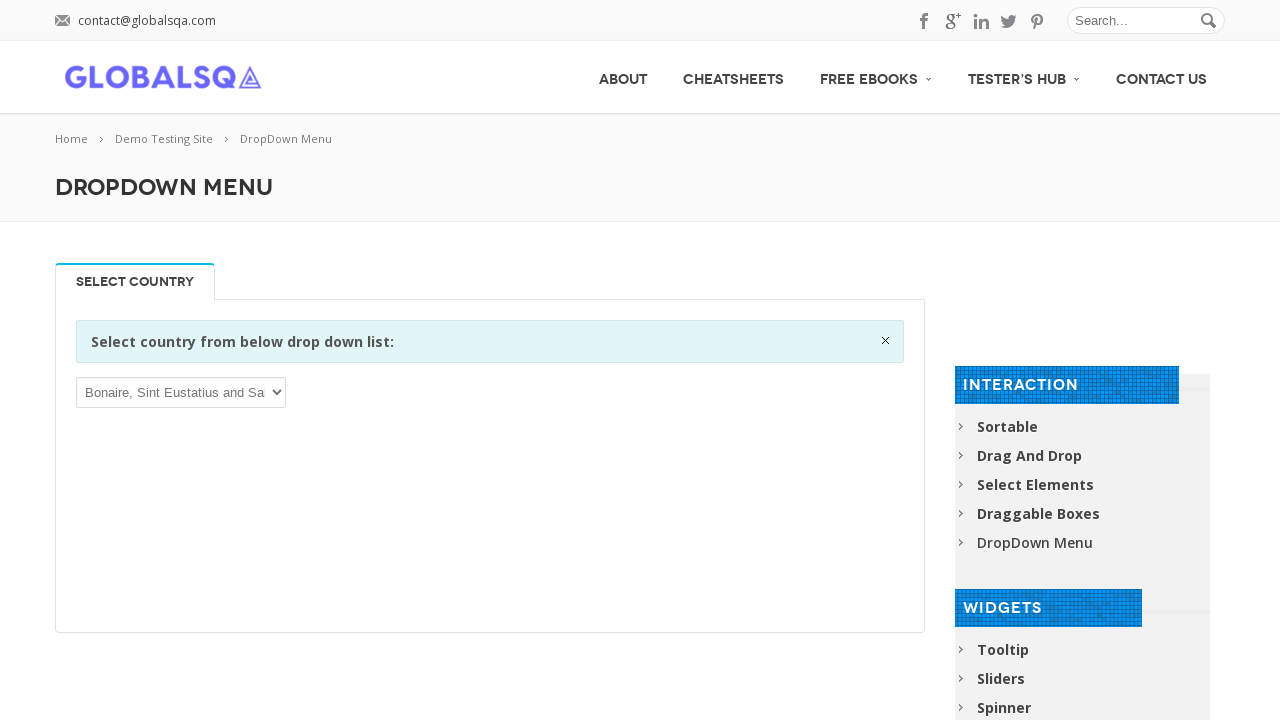

Selected dropdown option: Bosnia and Herzegovina on select
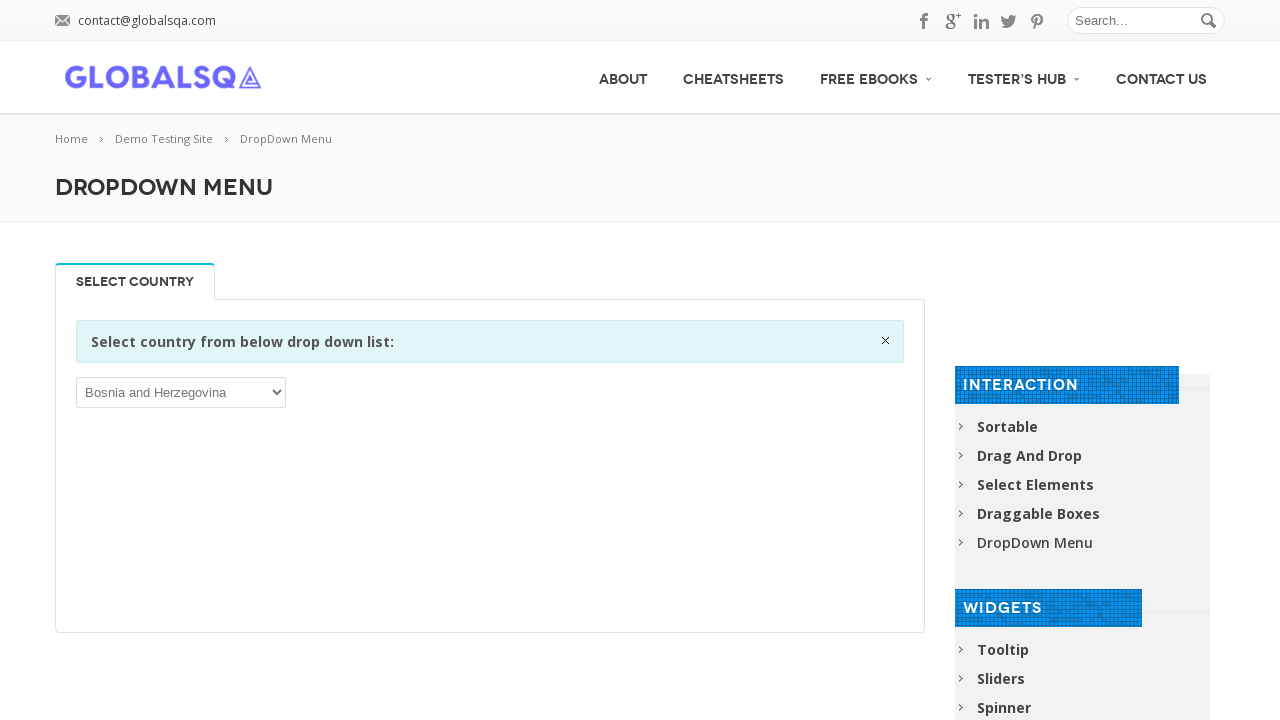

Paused briefly to observe selection
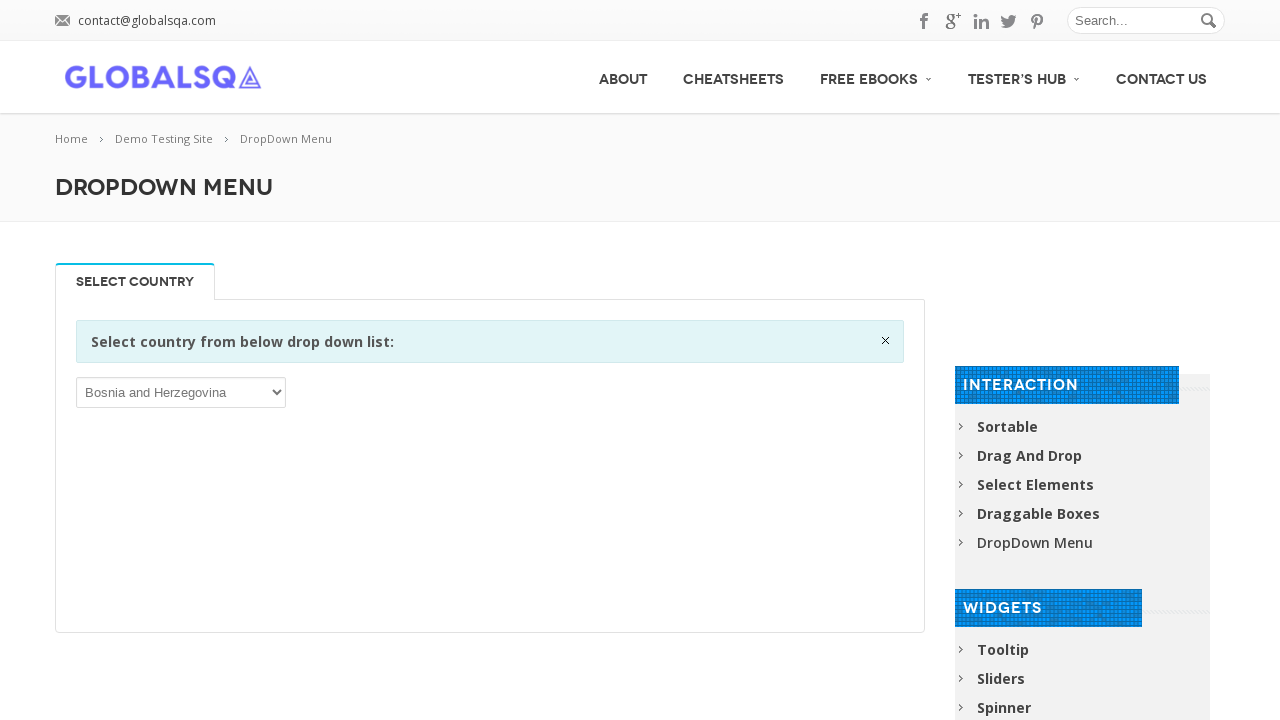

Selected dropdown option: Botswana on select
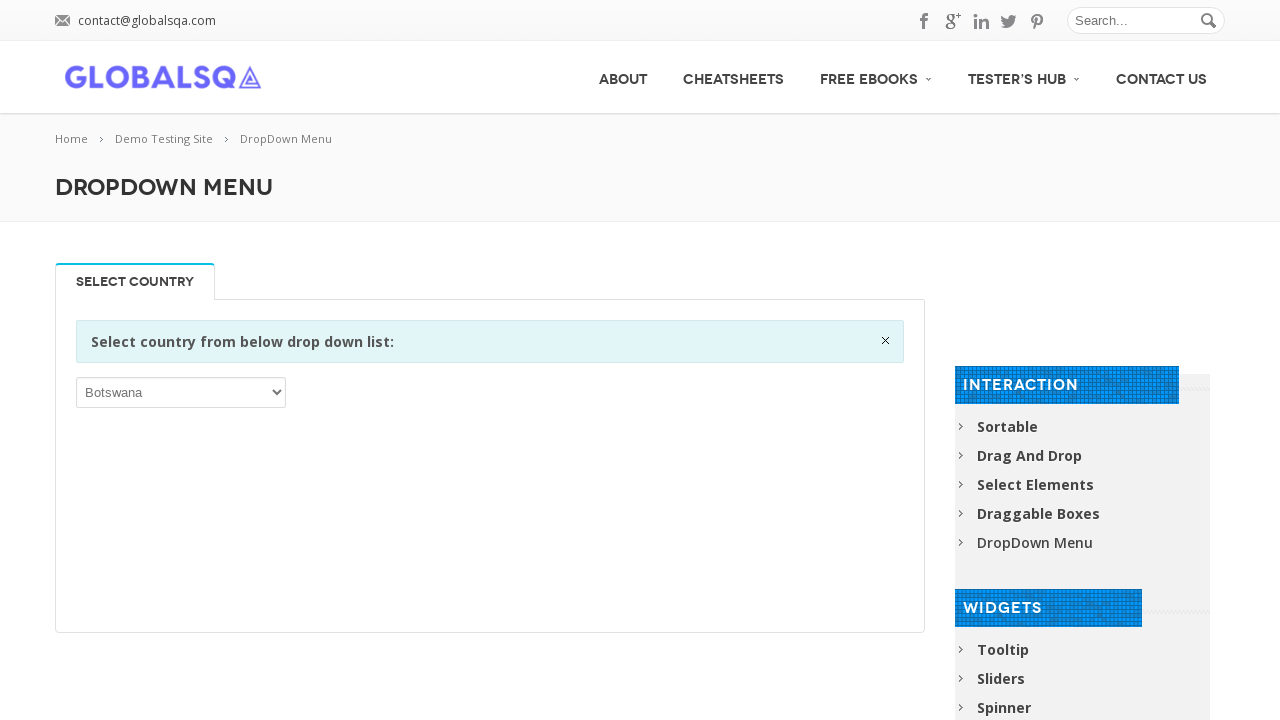

Paused briefly to observe selection
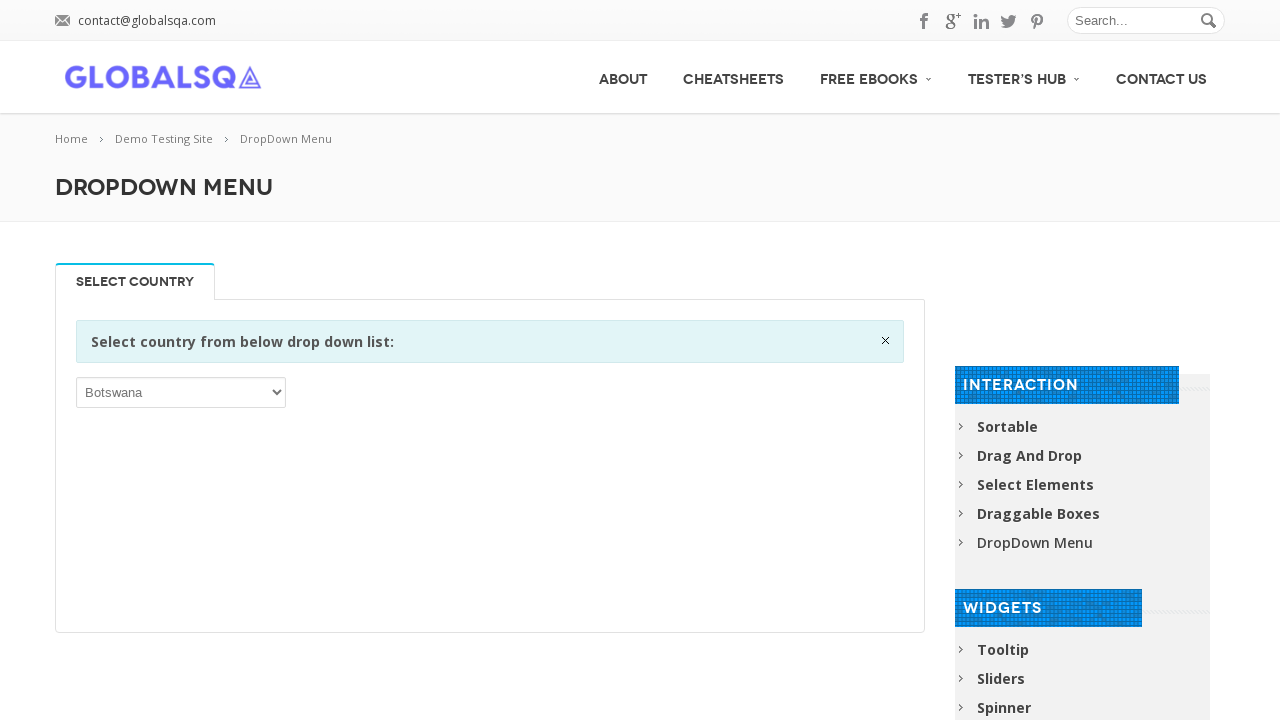

Selected dropdown option: Bouvet Island on select
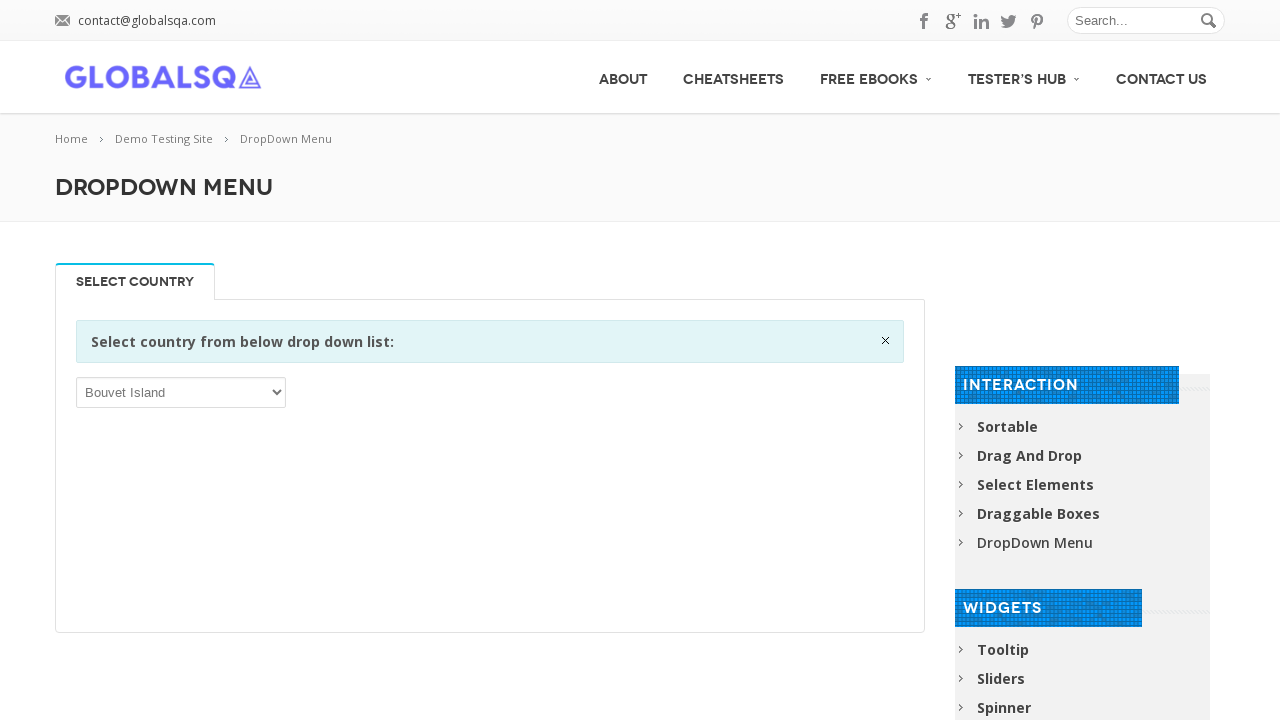

Paused briefly to observe selection
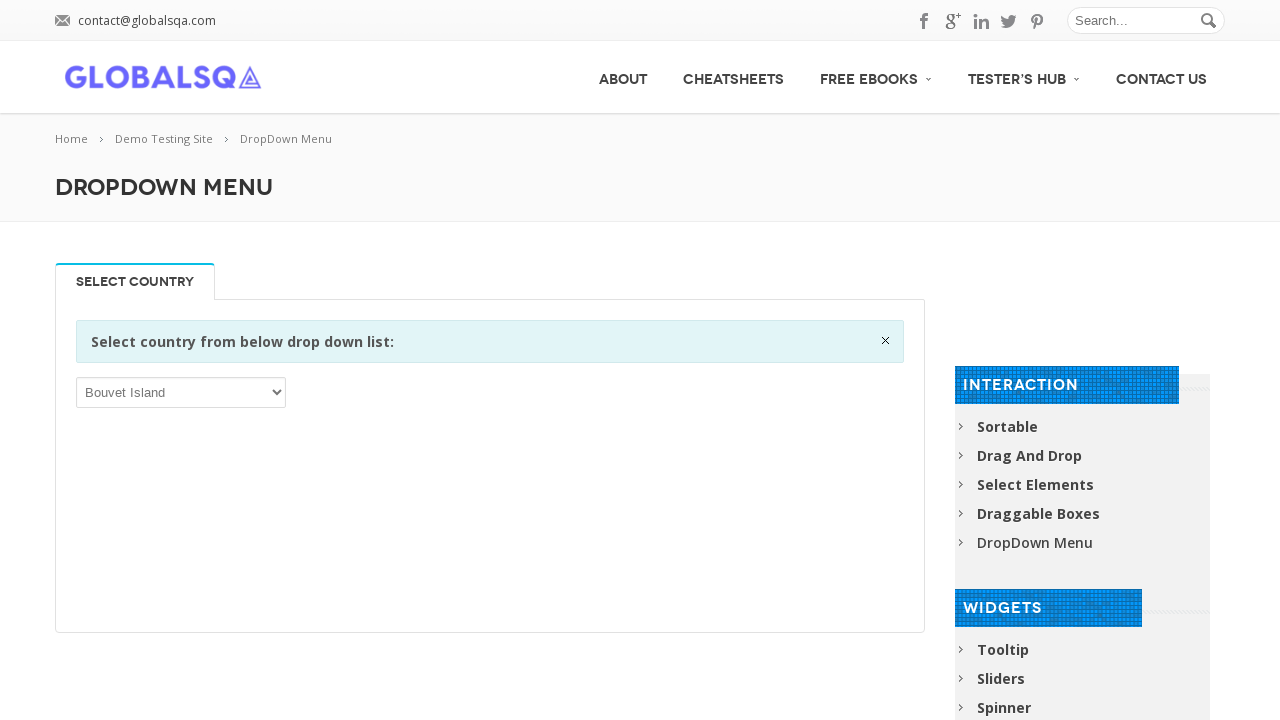

Selected dropdown option: Brazil on select
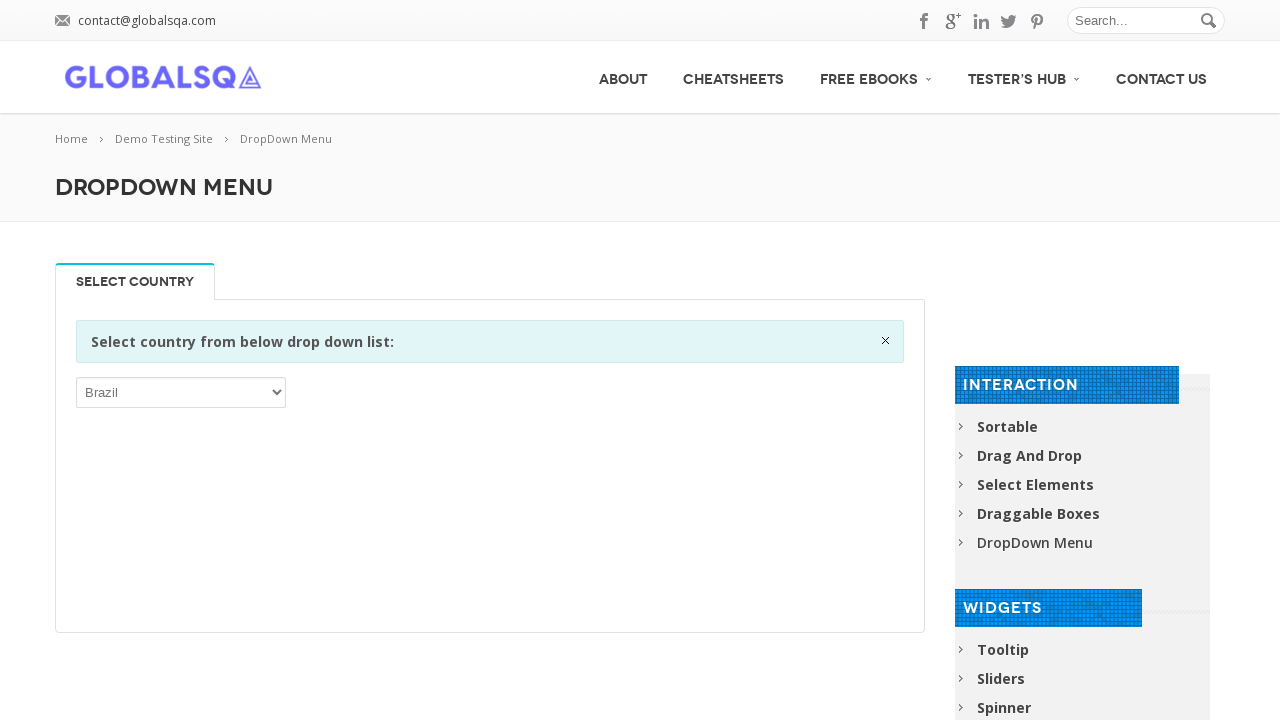

Paused briefly to observe selection
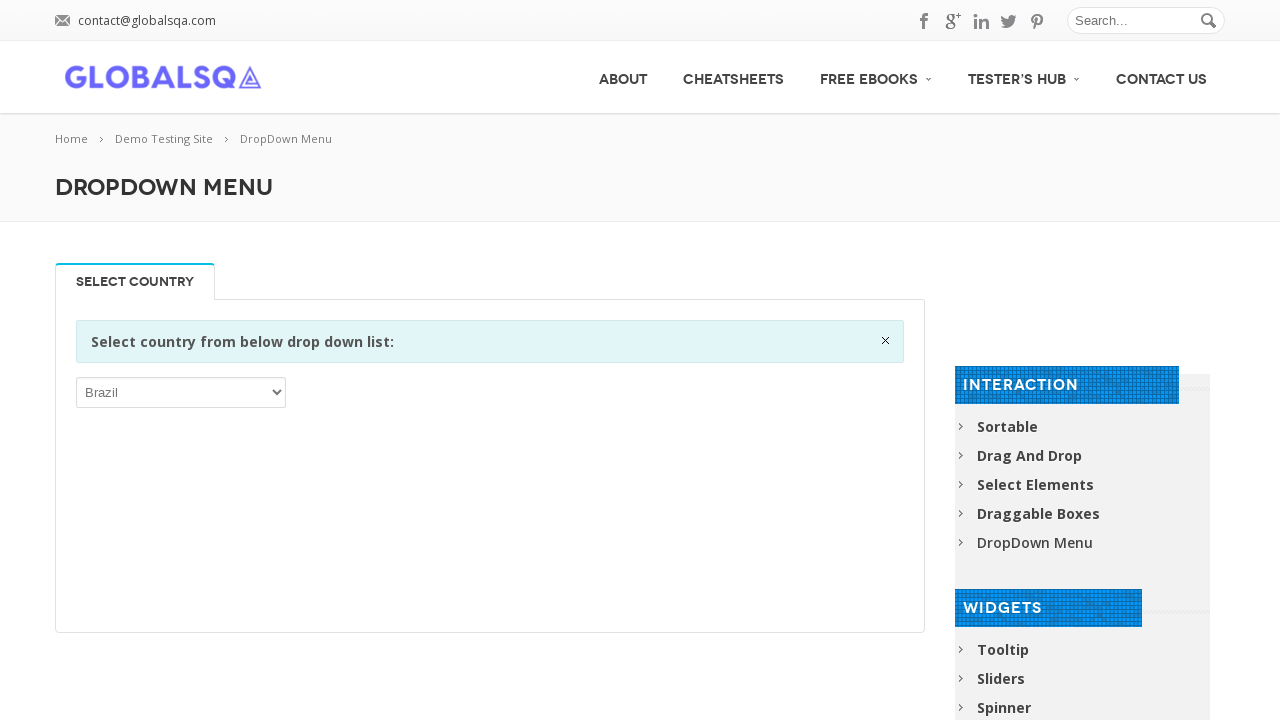

Selected dropdown option: British Indian Ocean Territory on select
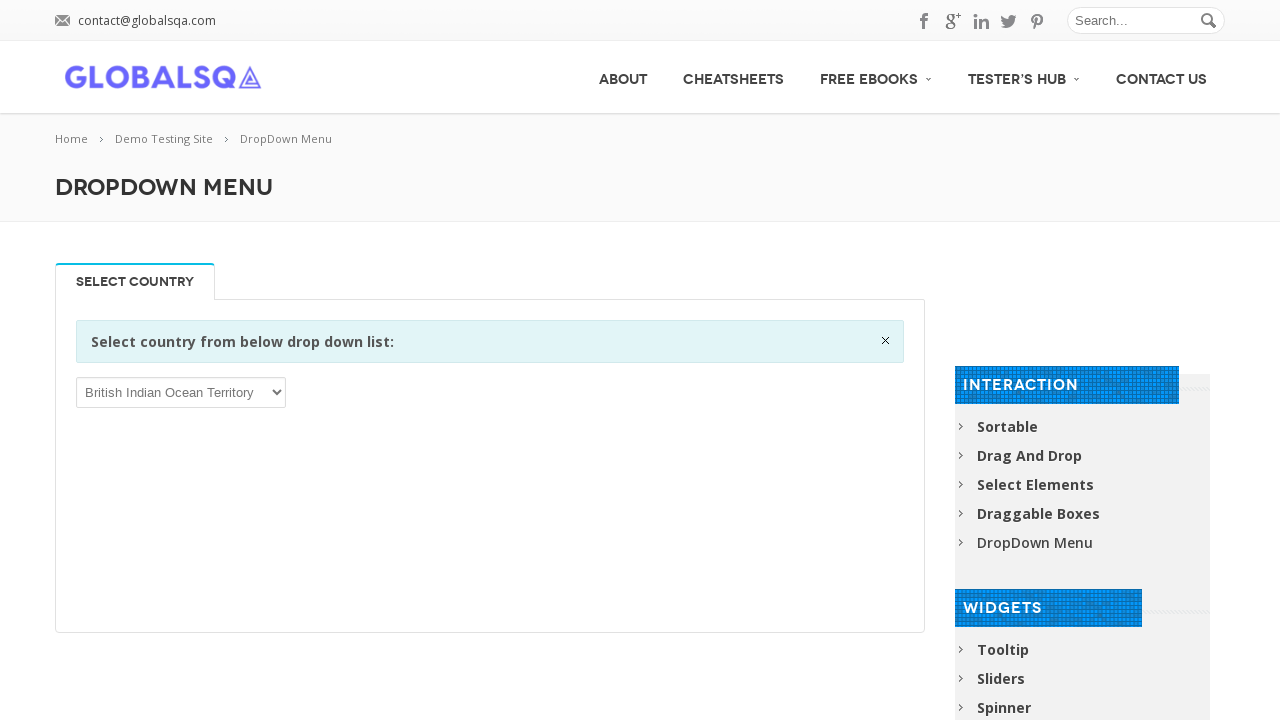

Paused briefly to observe selection
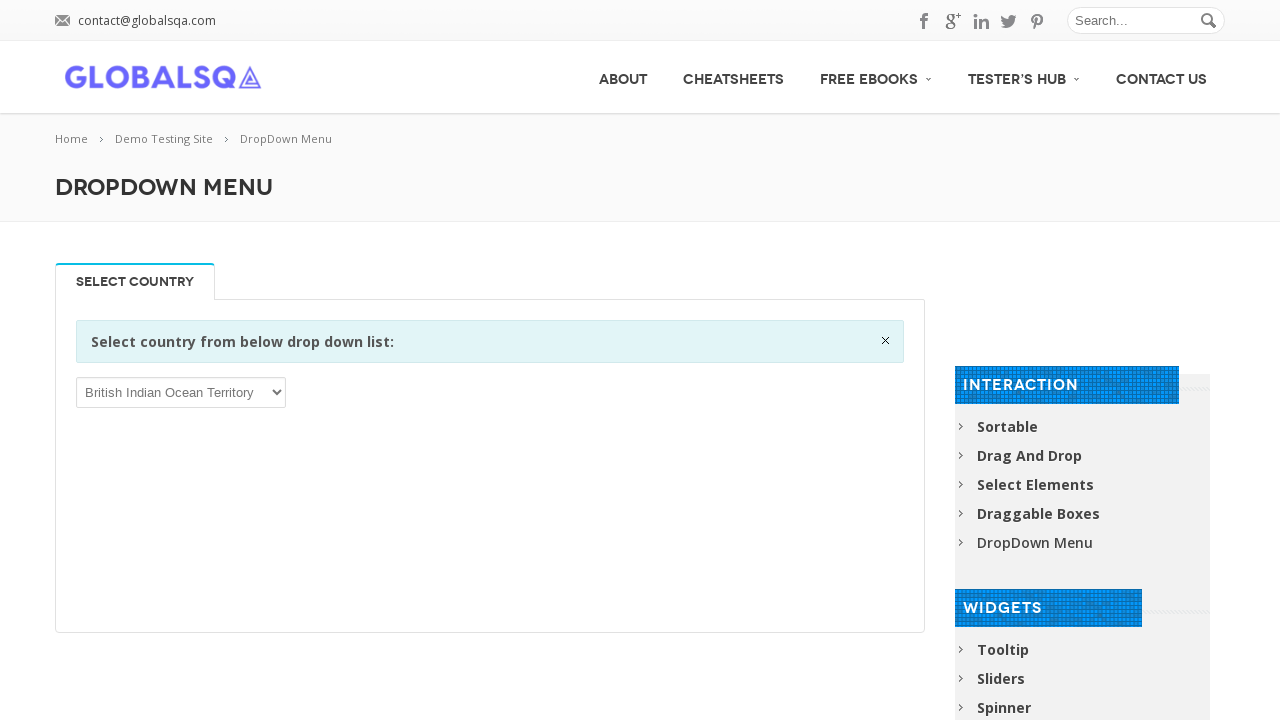

Selected dropdown option: Brunei Darussalam on select
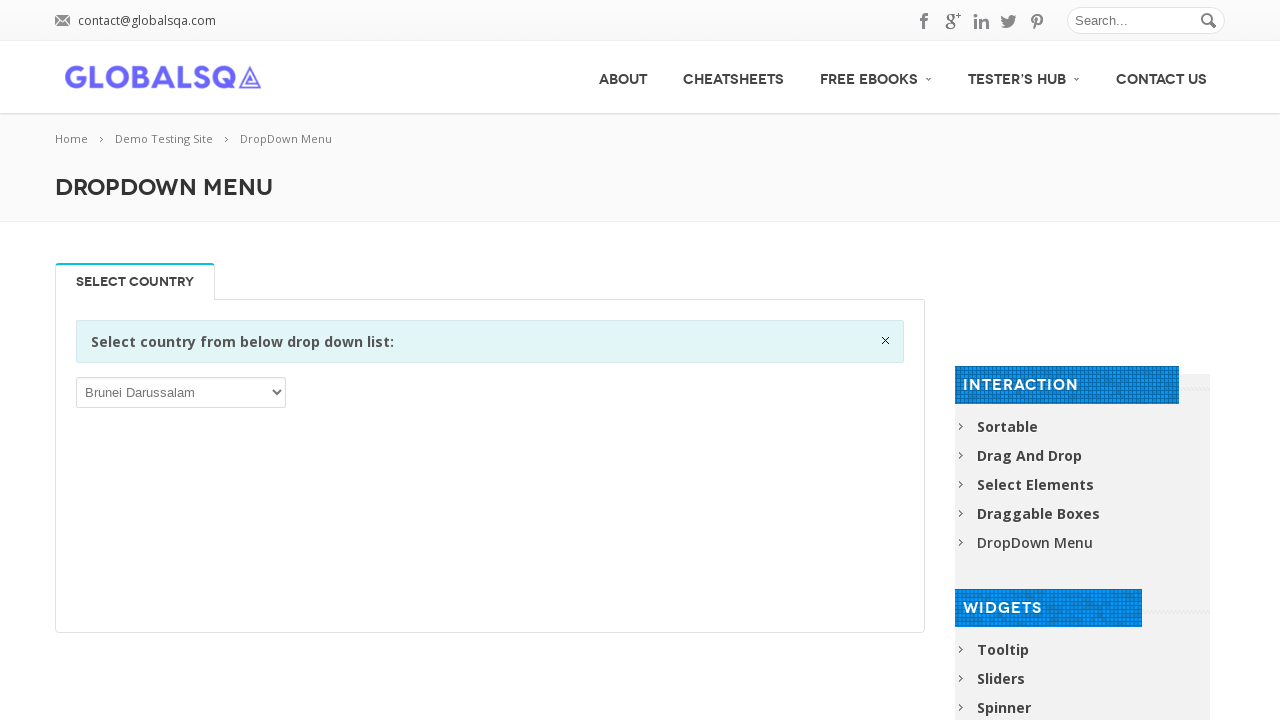

Paused briefly to observe selection
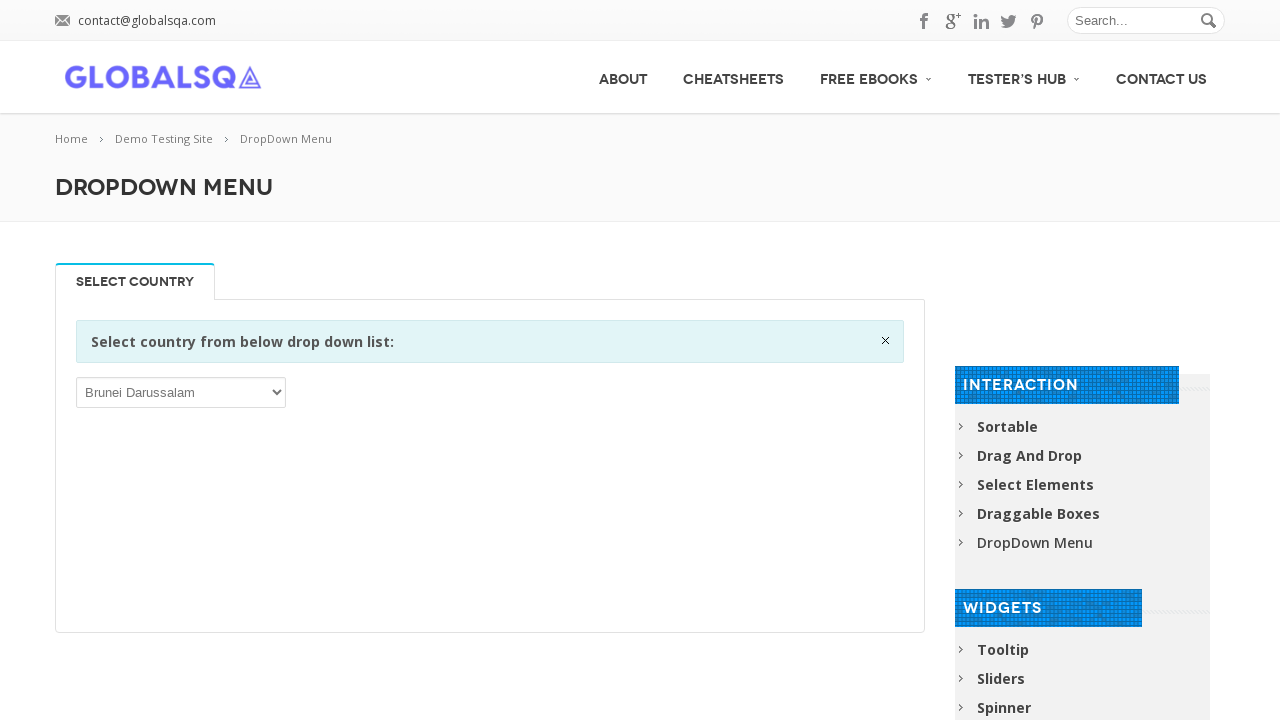

Selected dropdown option: Bulgaria on select
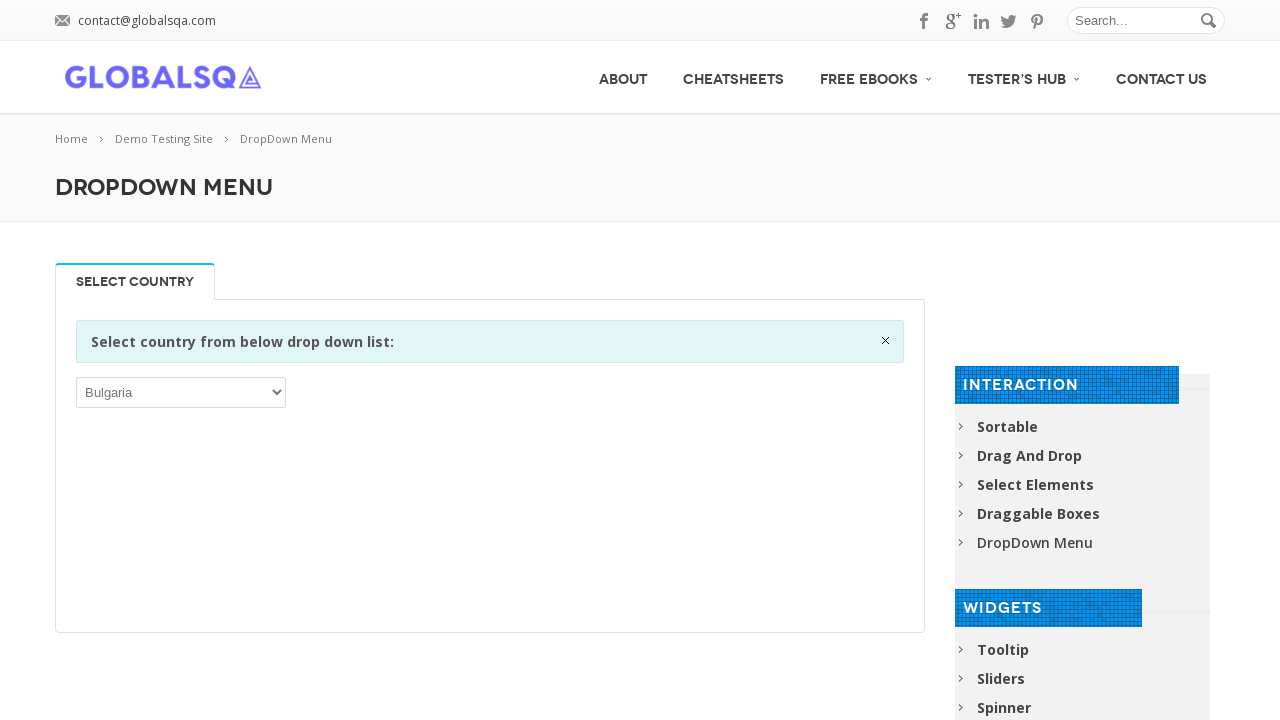

Paused briefly to observe selection
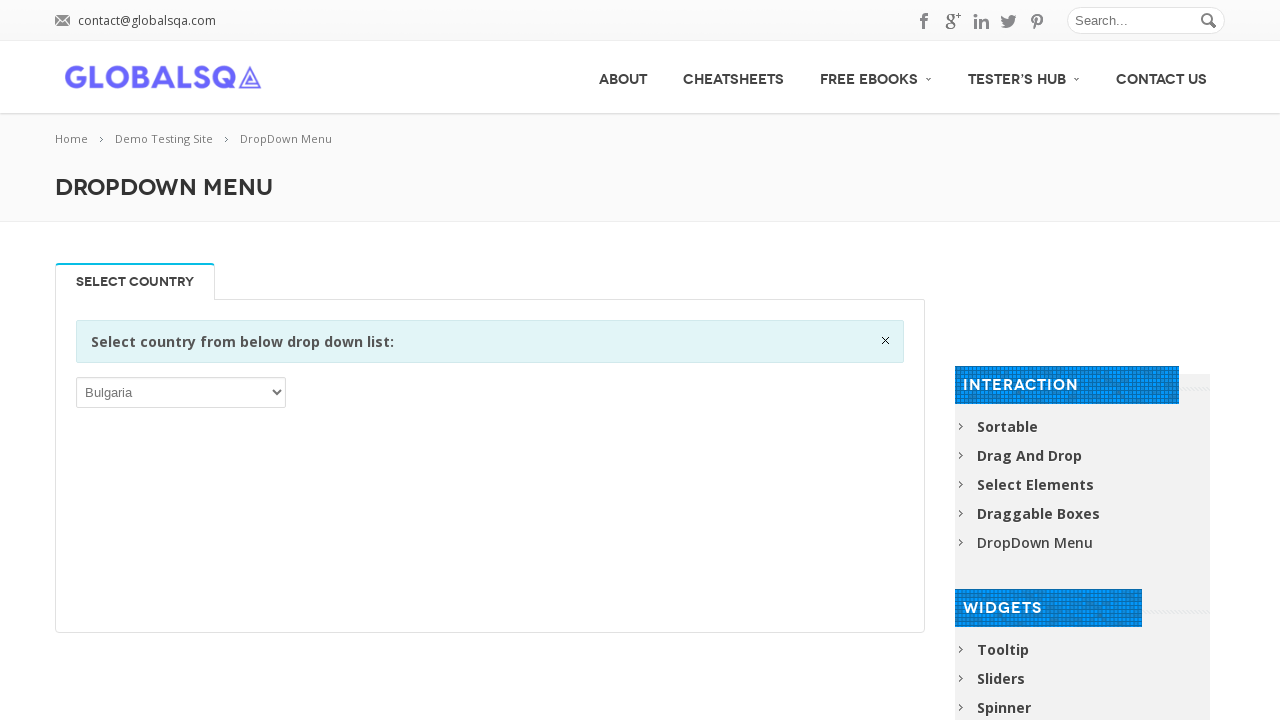

Selected dropdown option: Burkina Faso on select
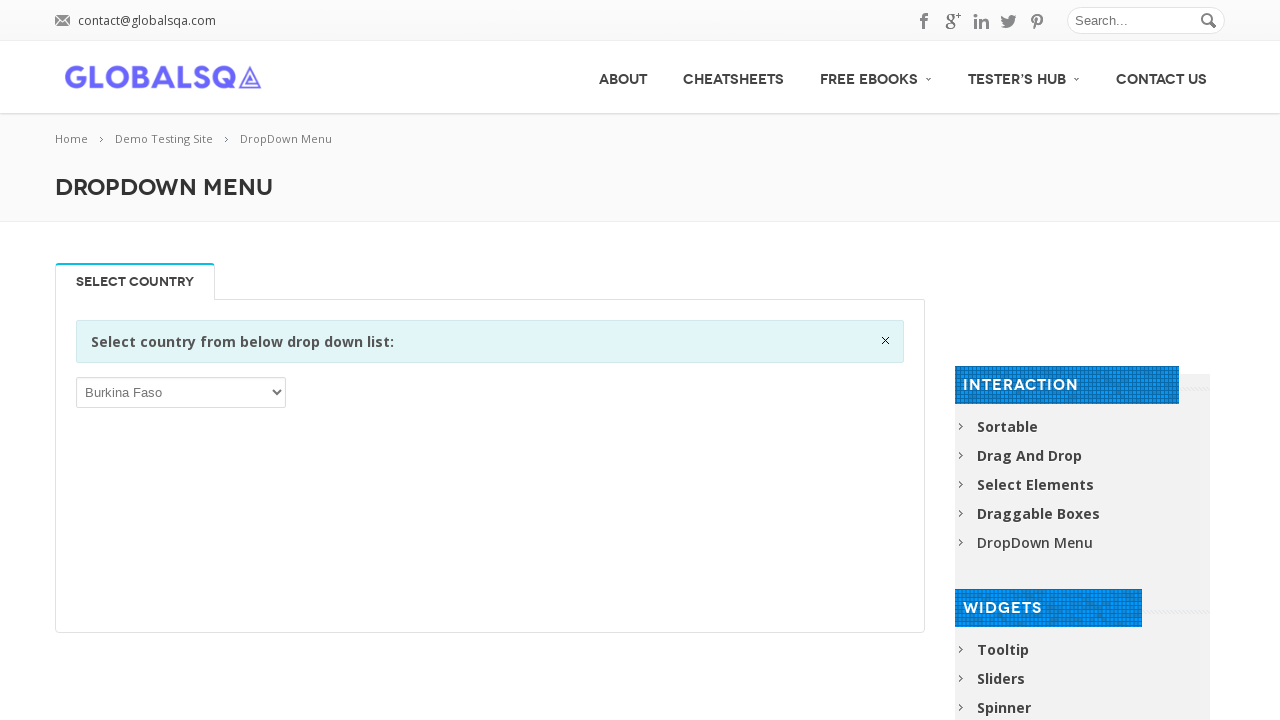

Paused briefly to observe selection
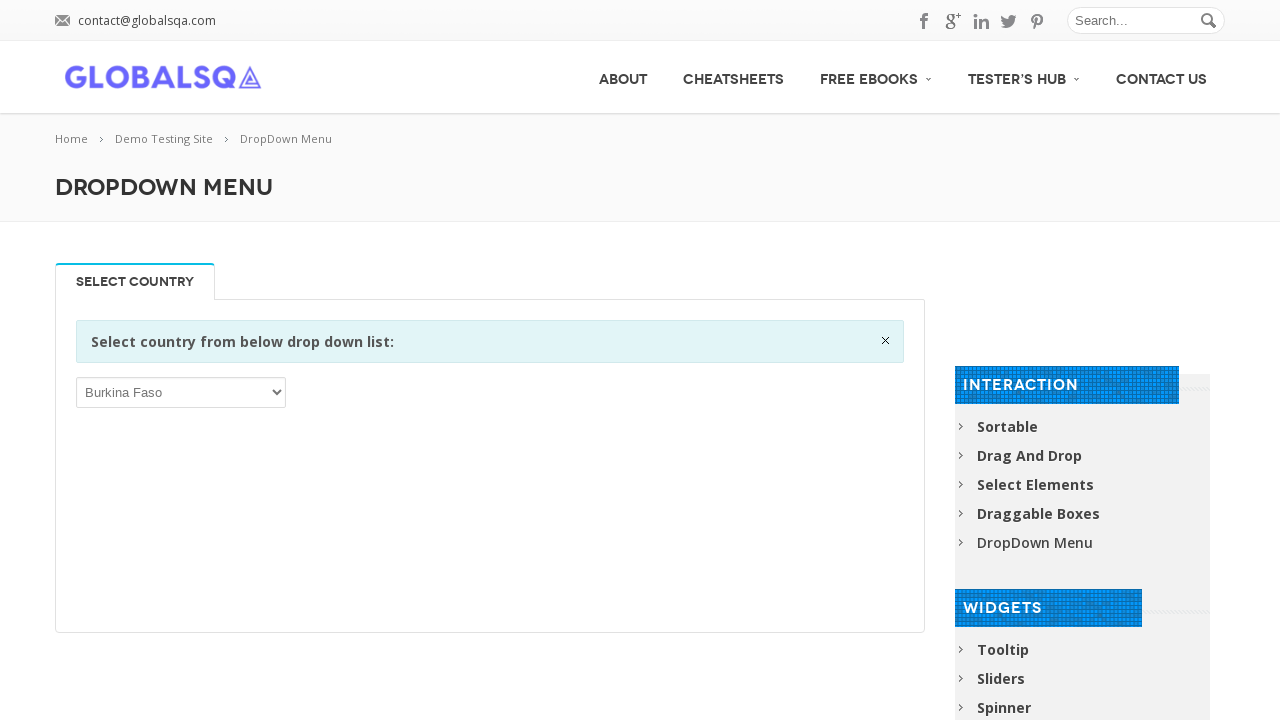

Selected dropdown option: Burundi on select
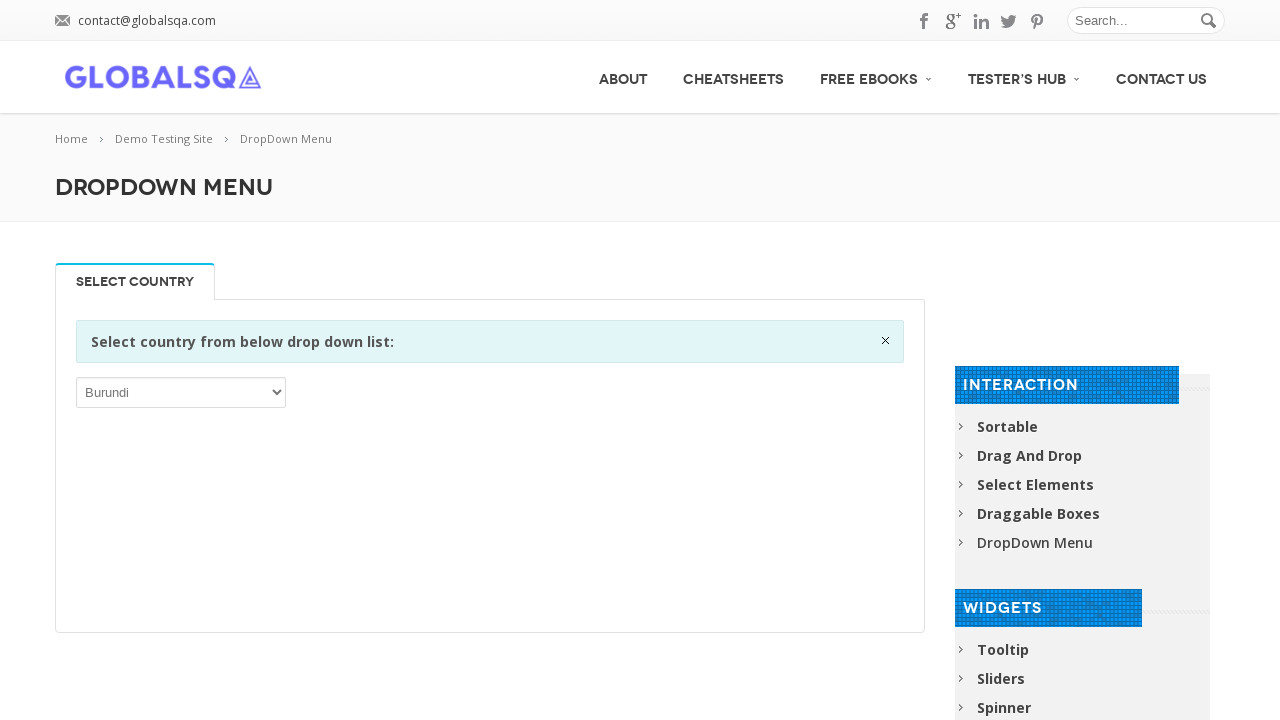

Paused briefly to observe selection
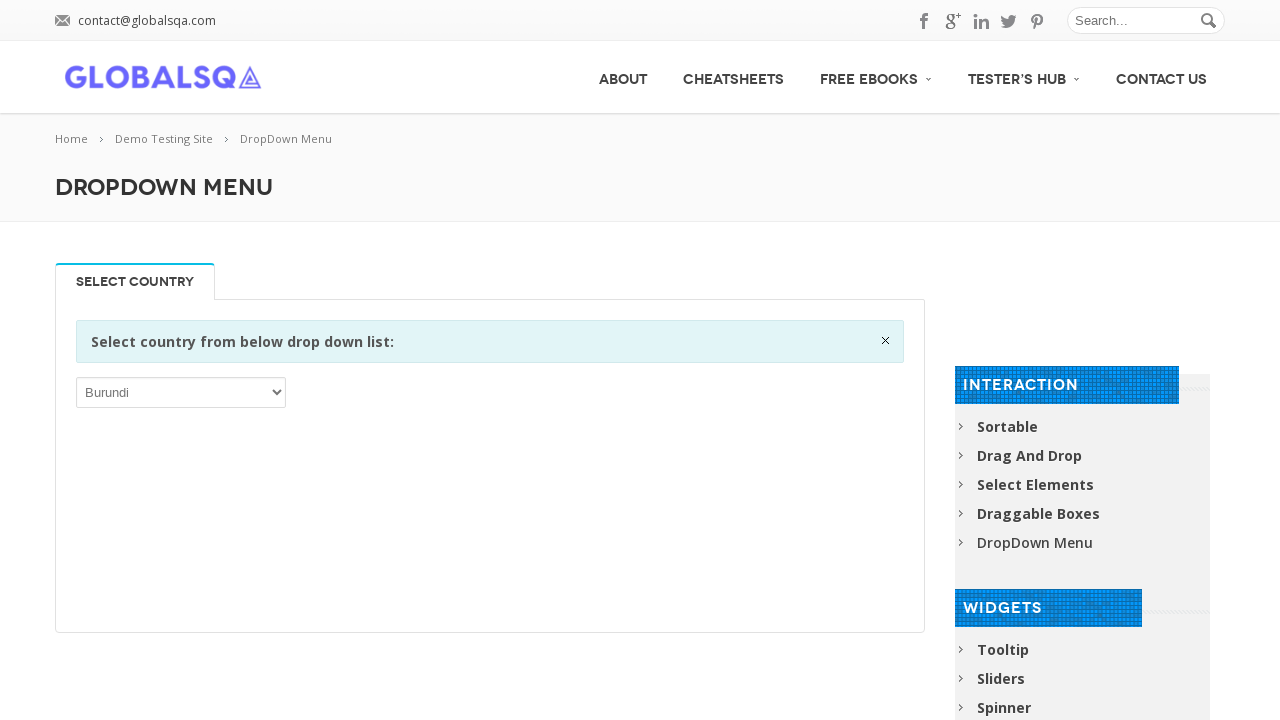

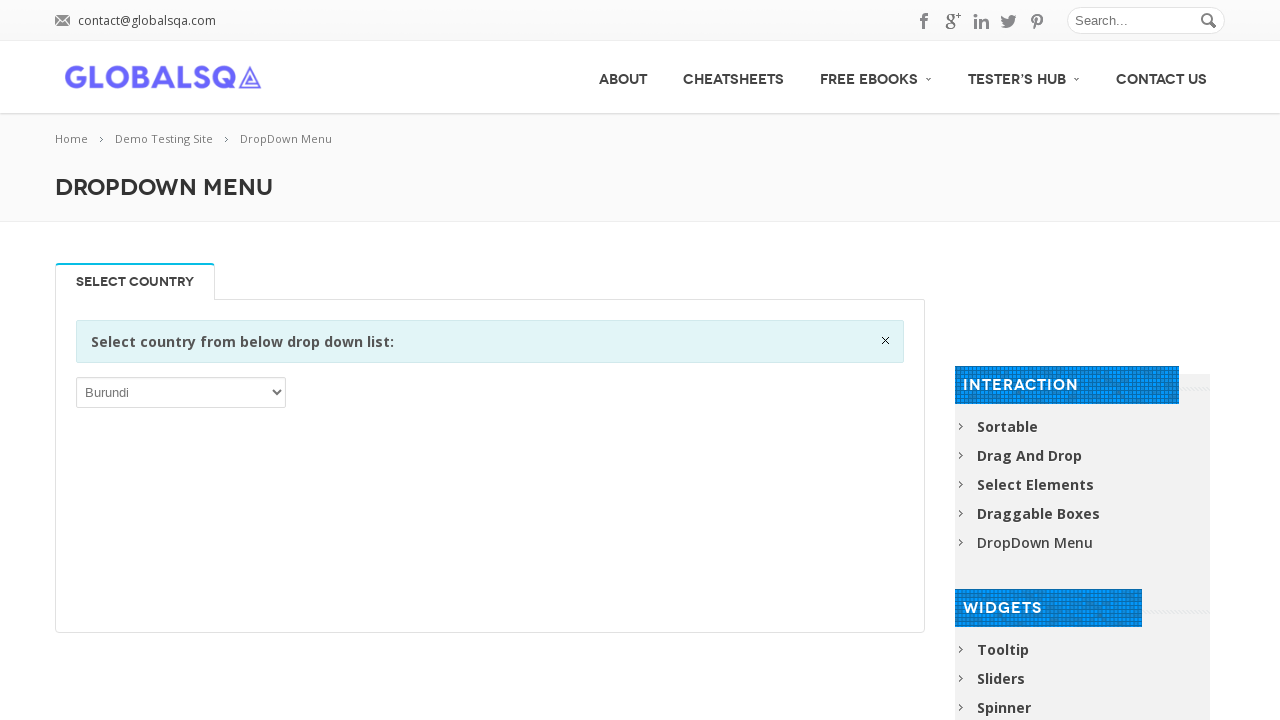